Tests a todo application by adding multiple todo items, validating they were added, then deleting all todos and validating they were removed

Starting URL: https://example.cypress.io/todo

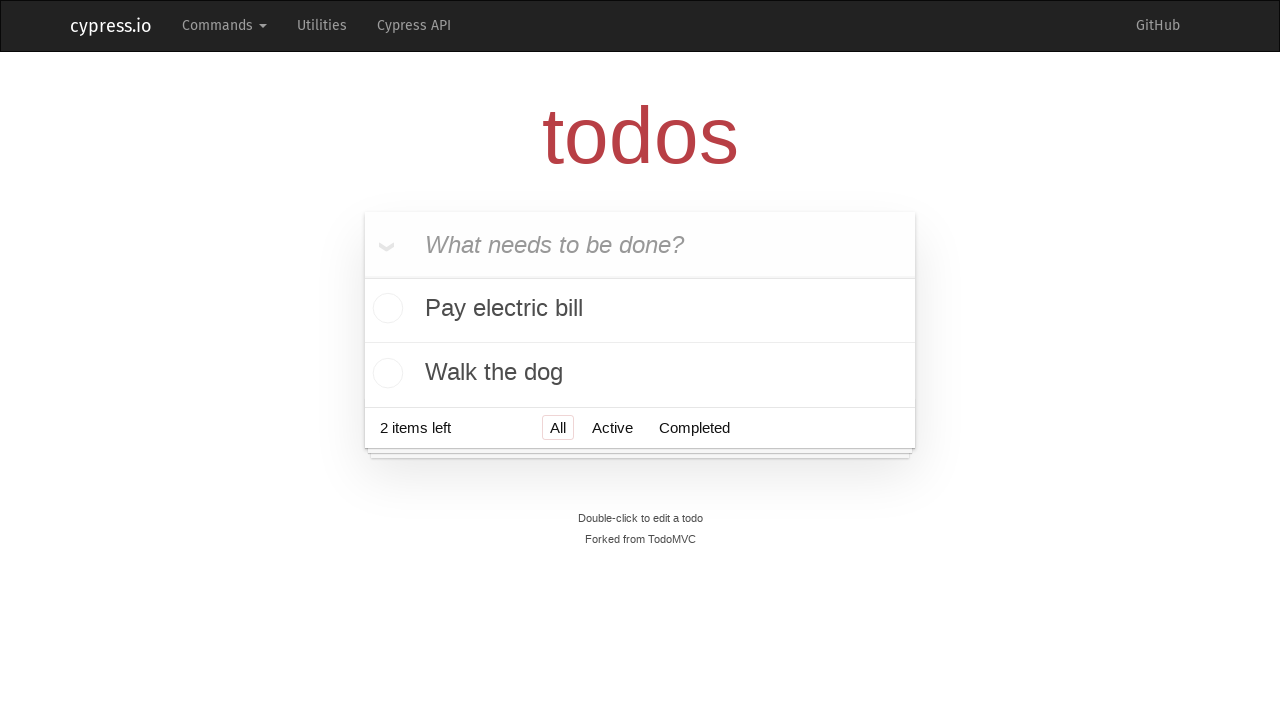

Retrieved initial todo count
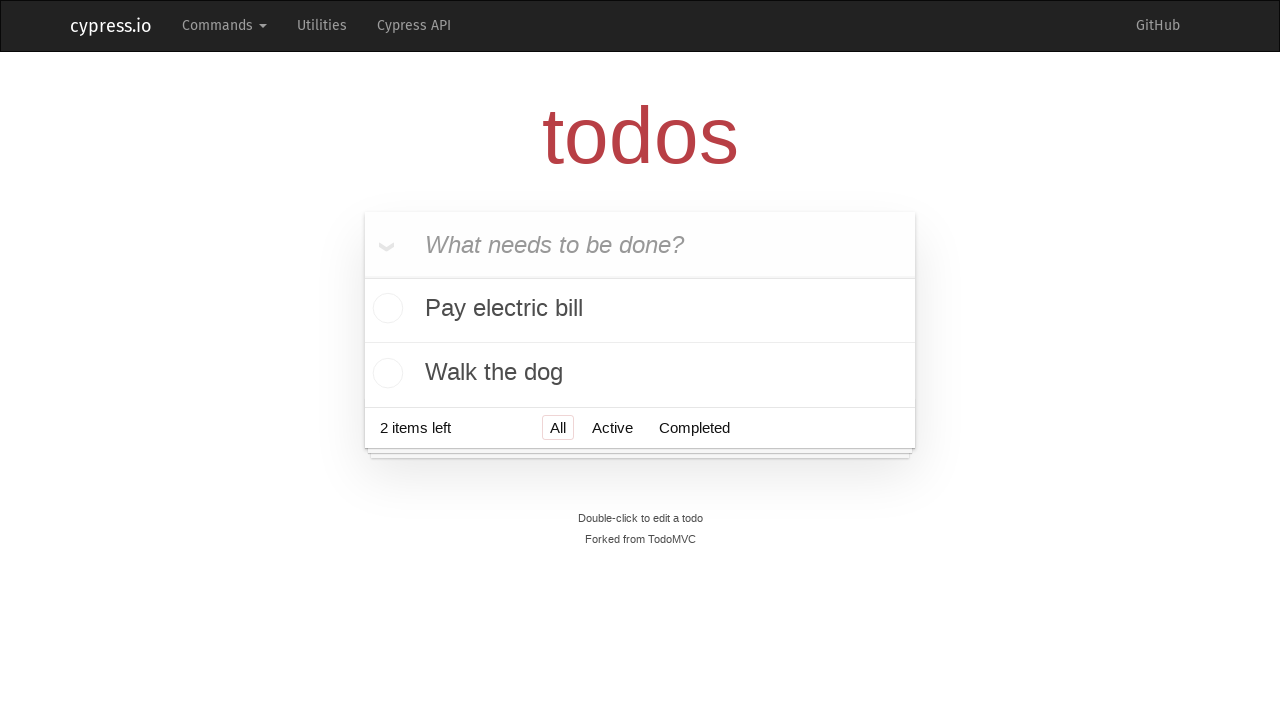

Filled todo input with 'Visit Paris' on .new-todo
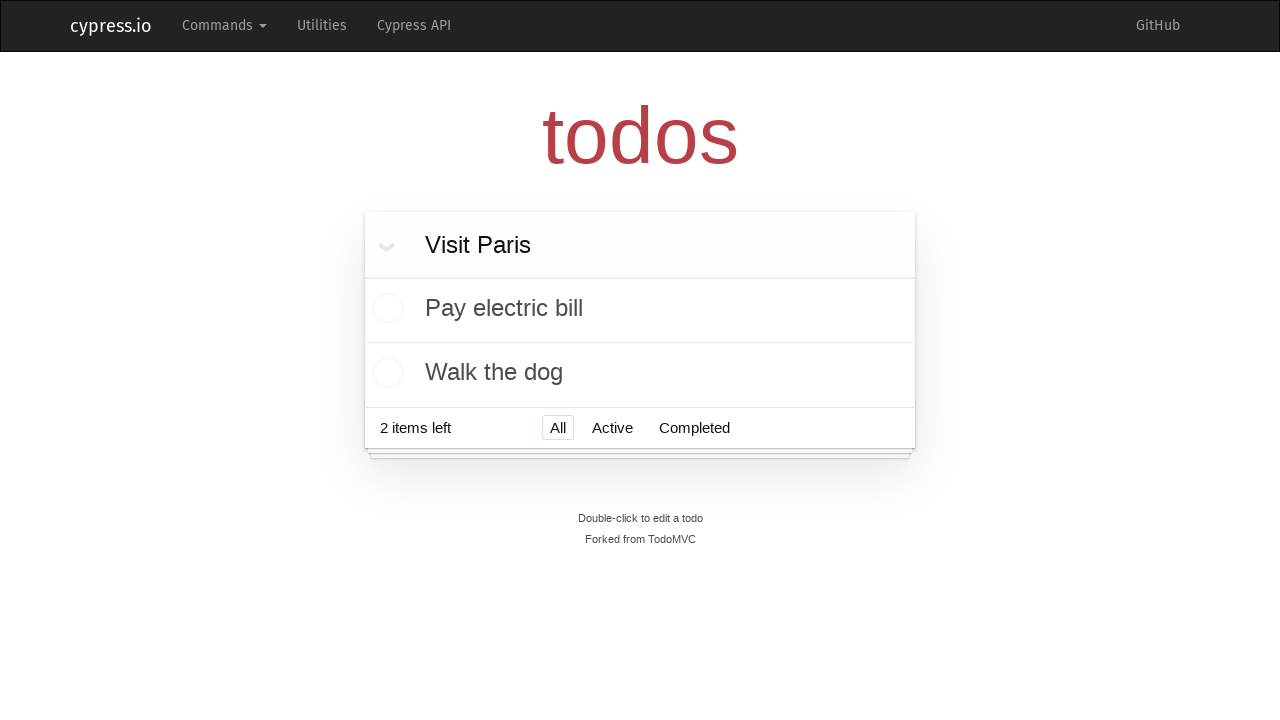

Pressed Enter to add todo 'Visit Paris' on .new-todo
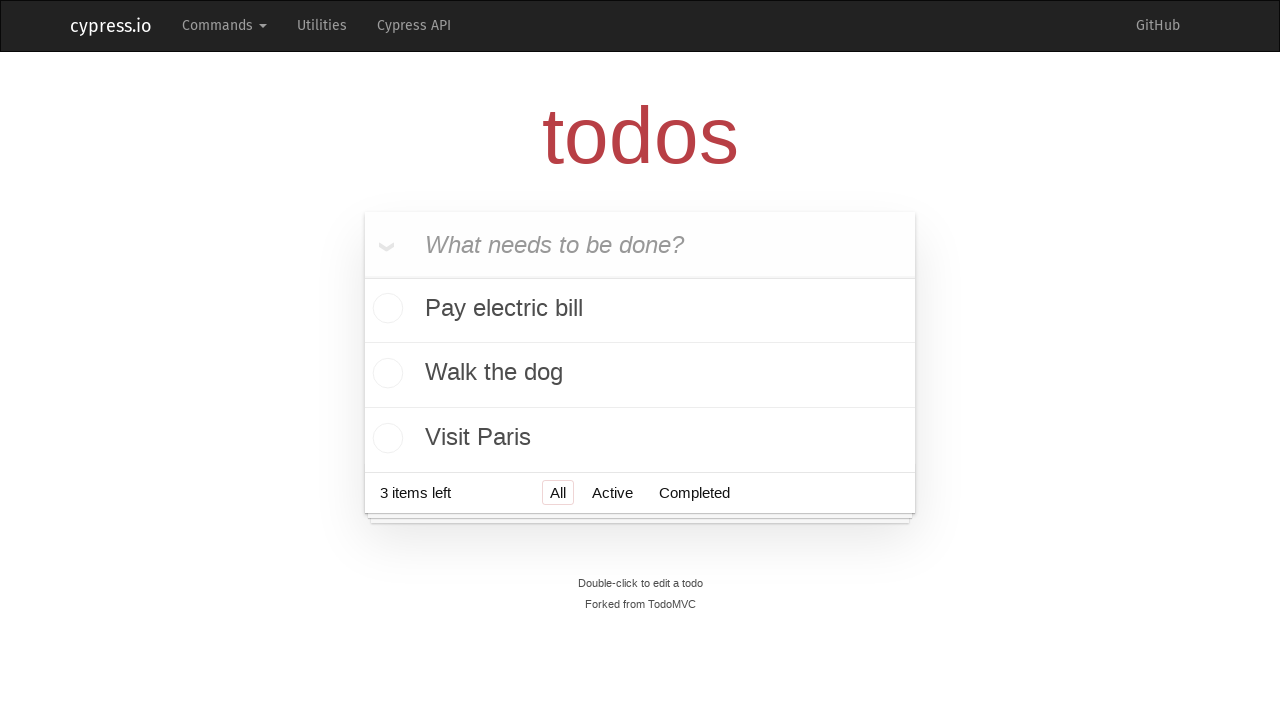

Validated that todo 'Visit Paris' was successfully added
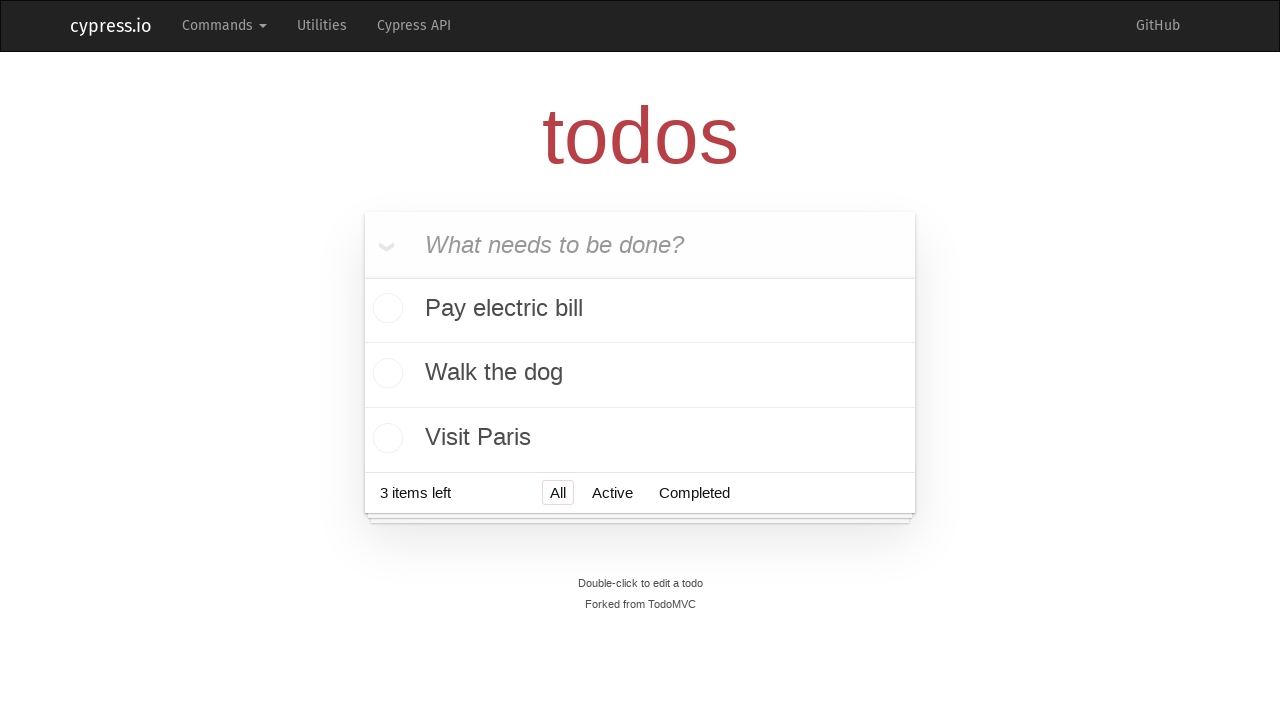

Waited 1 second after adding todo 'Visit Paris'
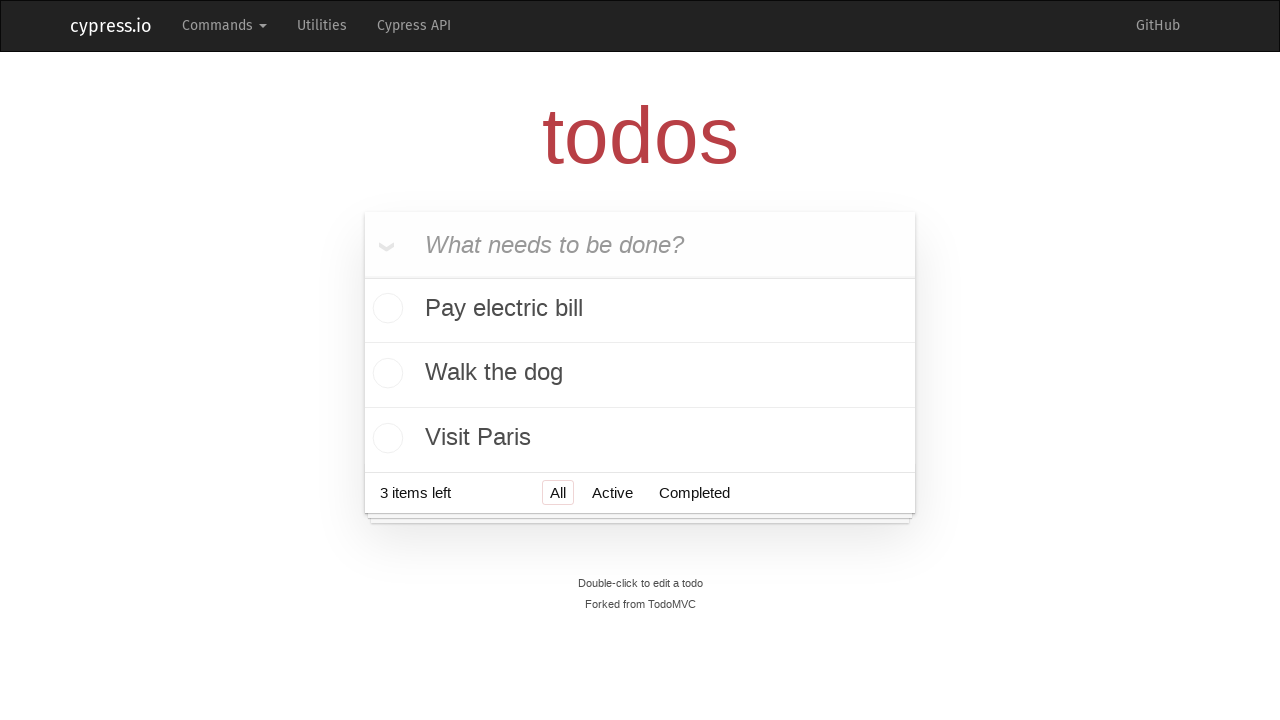

Filled todo input with 'Visit Prague' on .new-todo
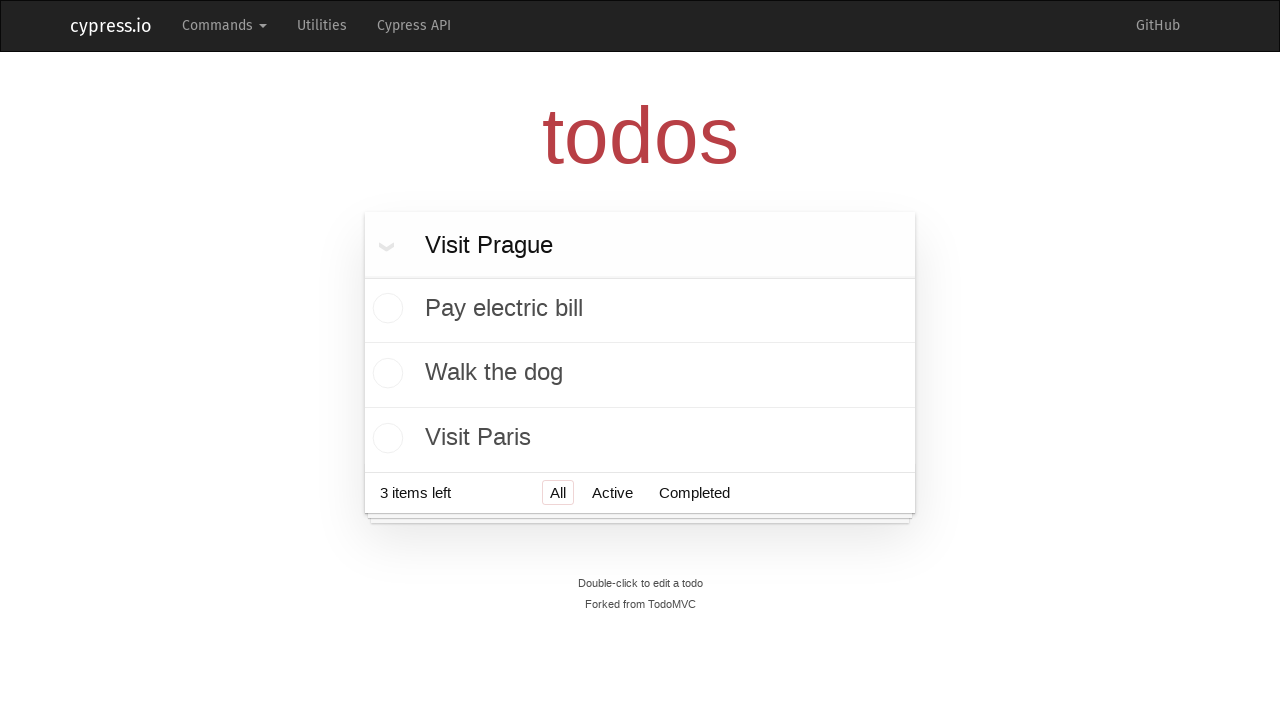

Pressed Enter to add todo 'Visit Prague' on .new-todo
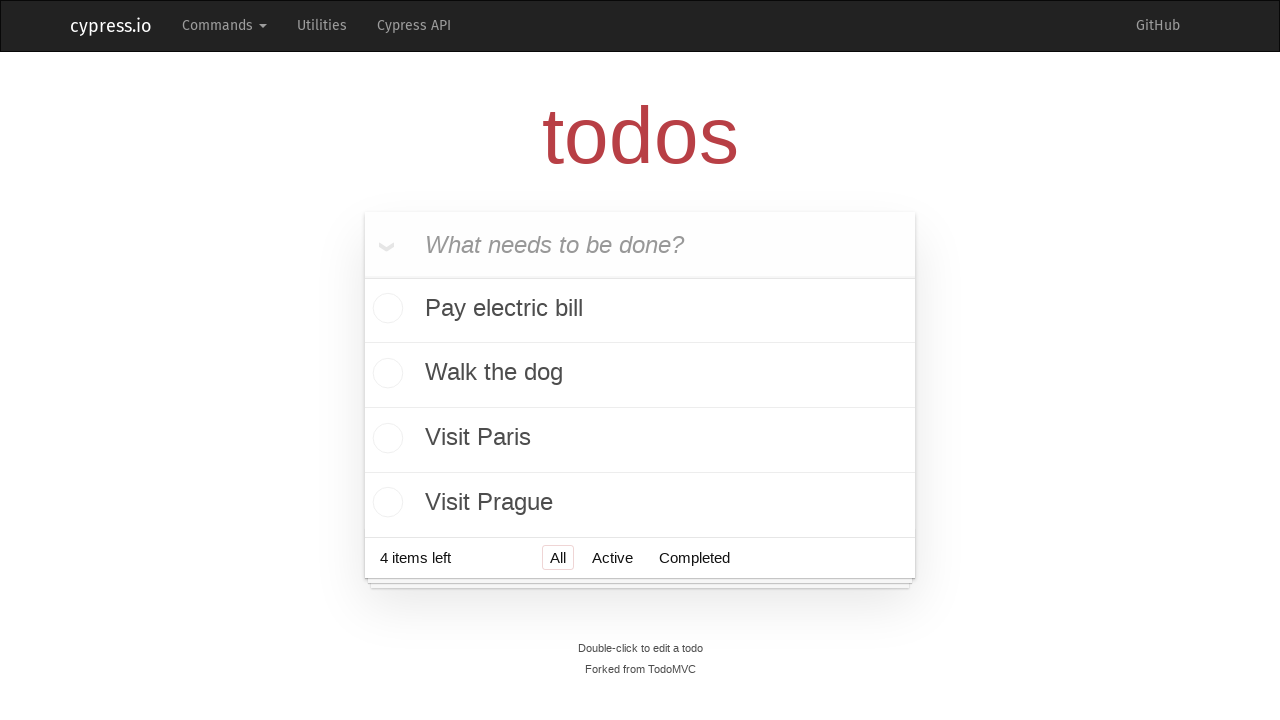

Validated that todo 'Visit Prague' was successfully added
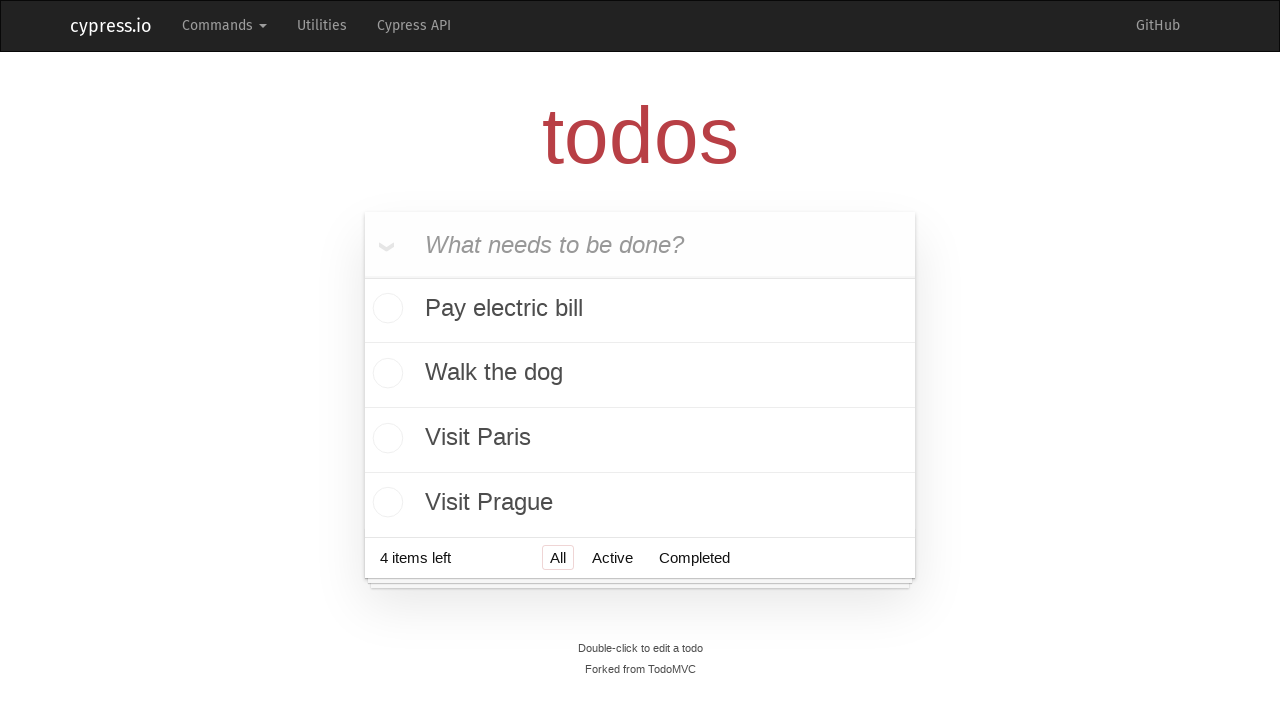

Waited 1 second after adding todo 'Visit Prague'
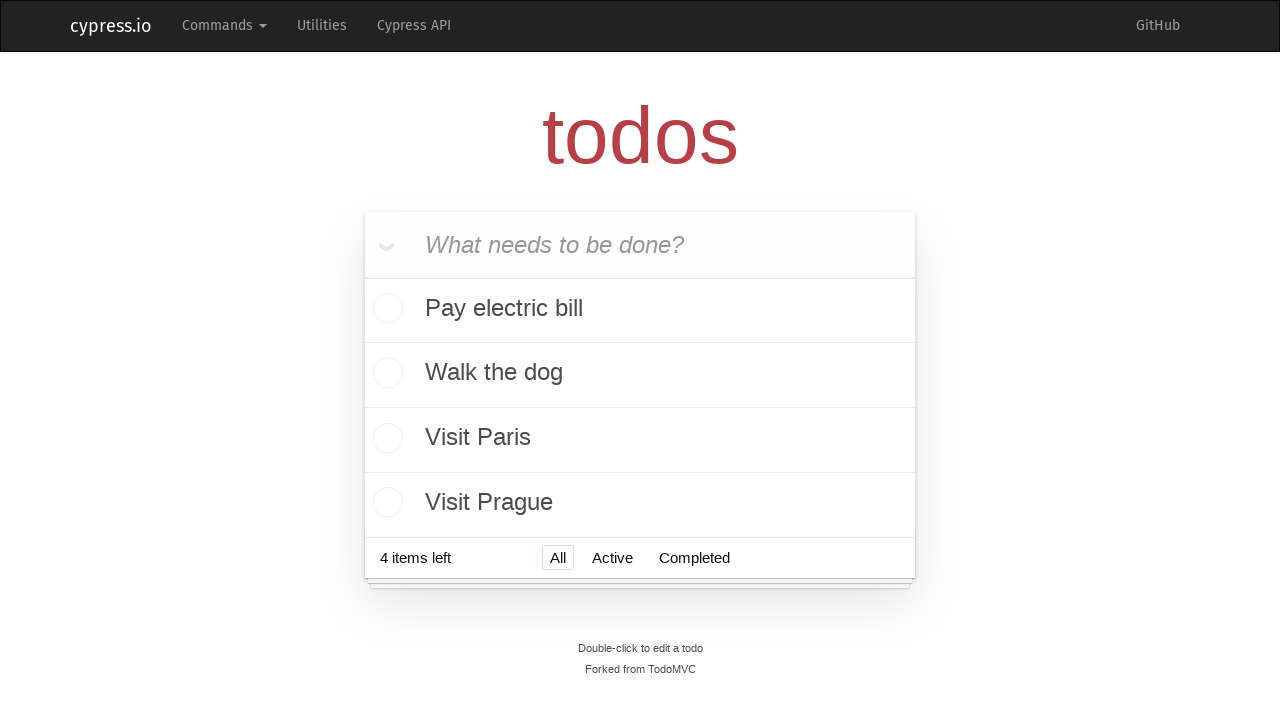

Filled todo input with 'Visit London' on .new-todo
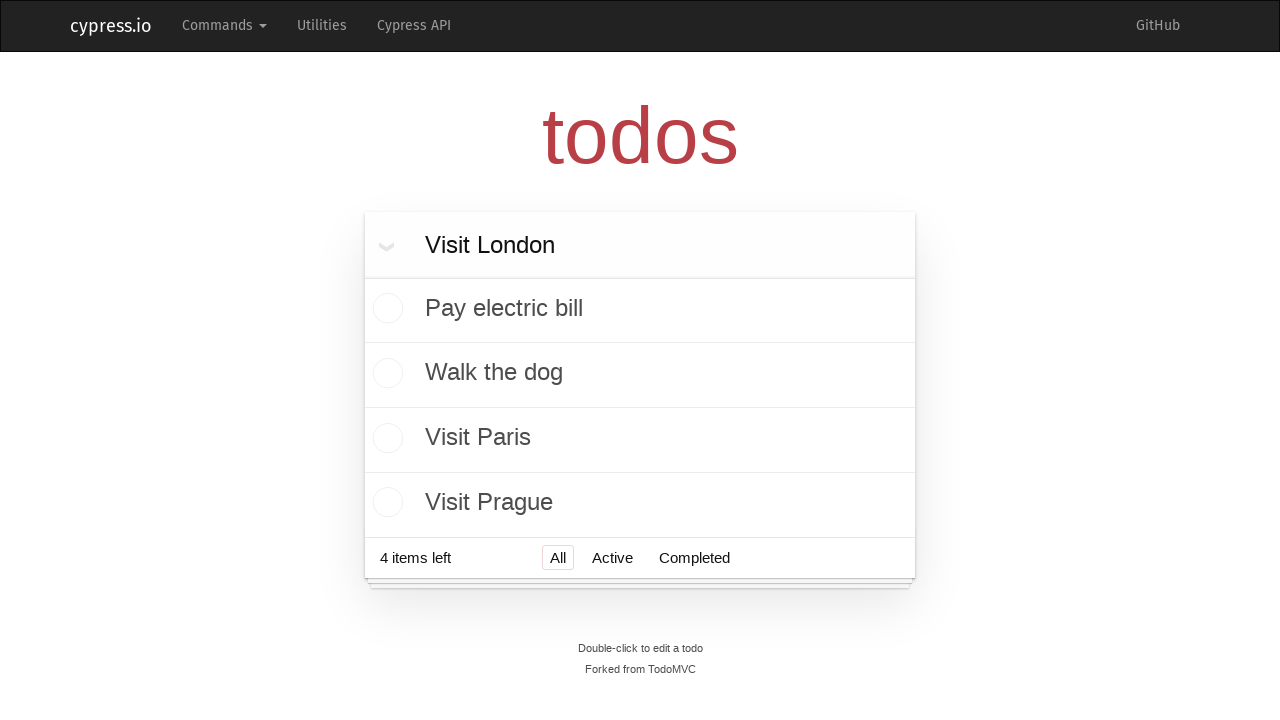

Pressed Enter to add todo 'Visit London' on .new-todo
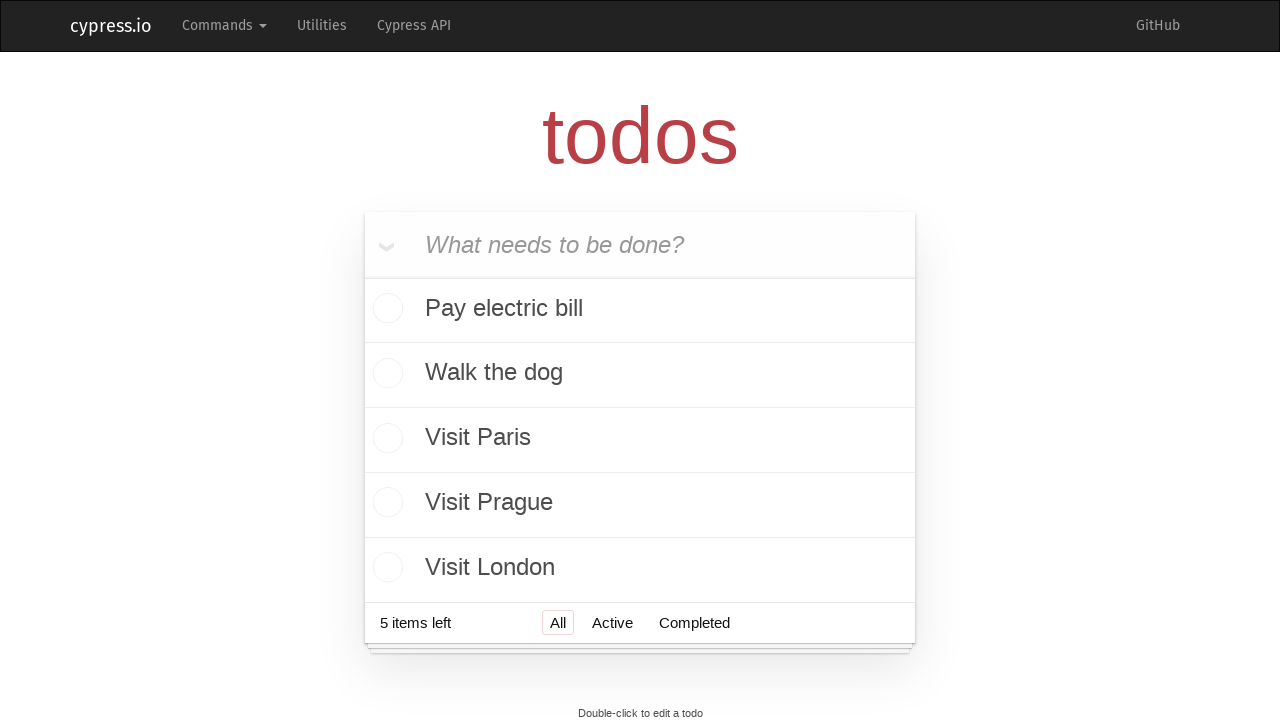

Validated that todo 'Visit London' was successfully added
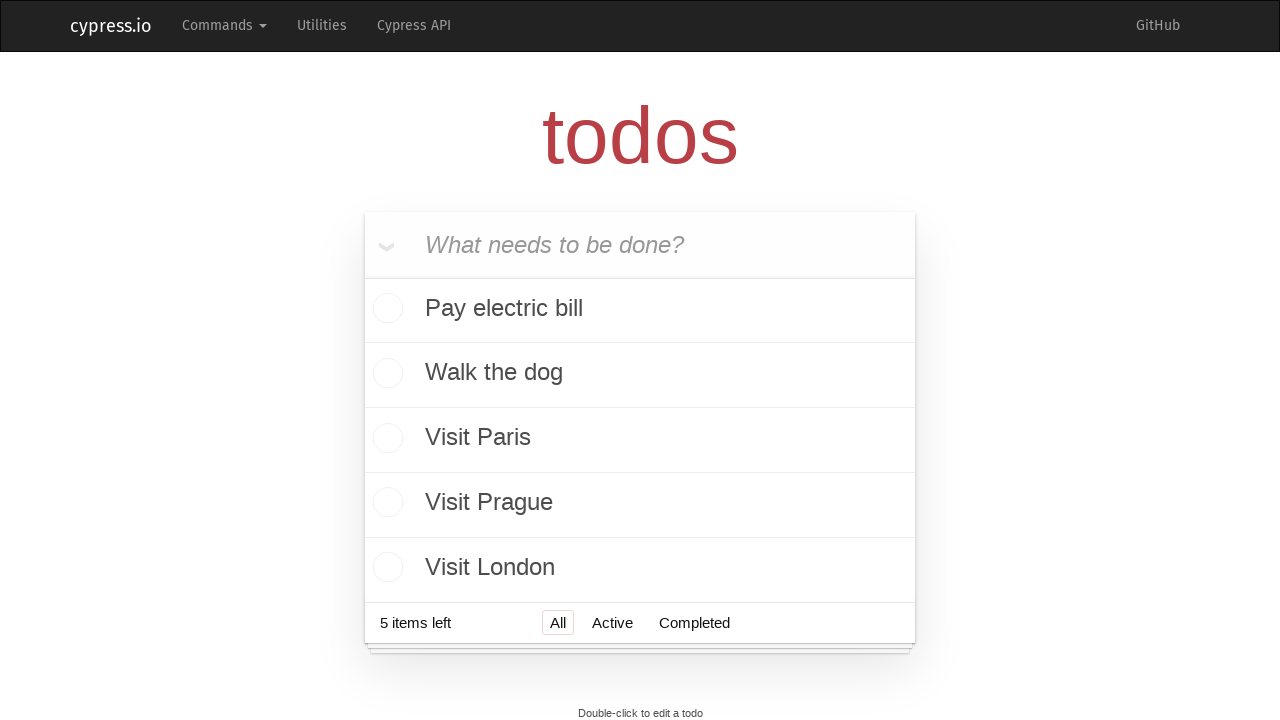

Waited 1 second after adding todo 'Visit London'
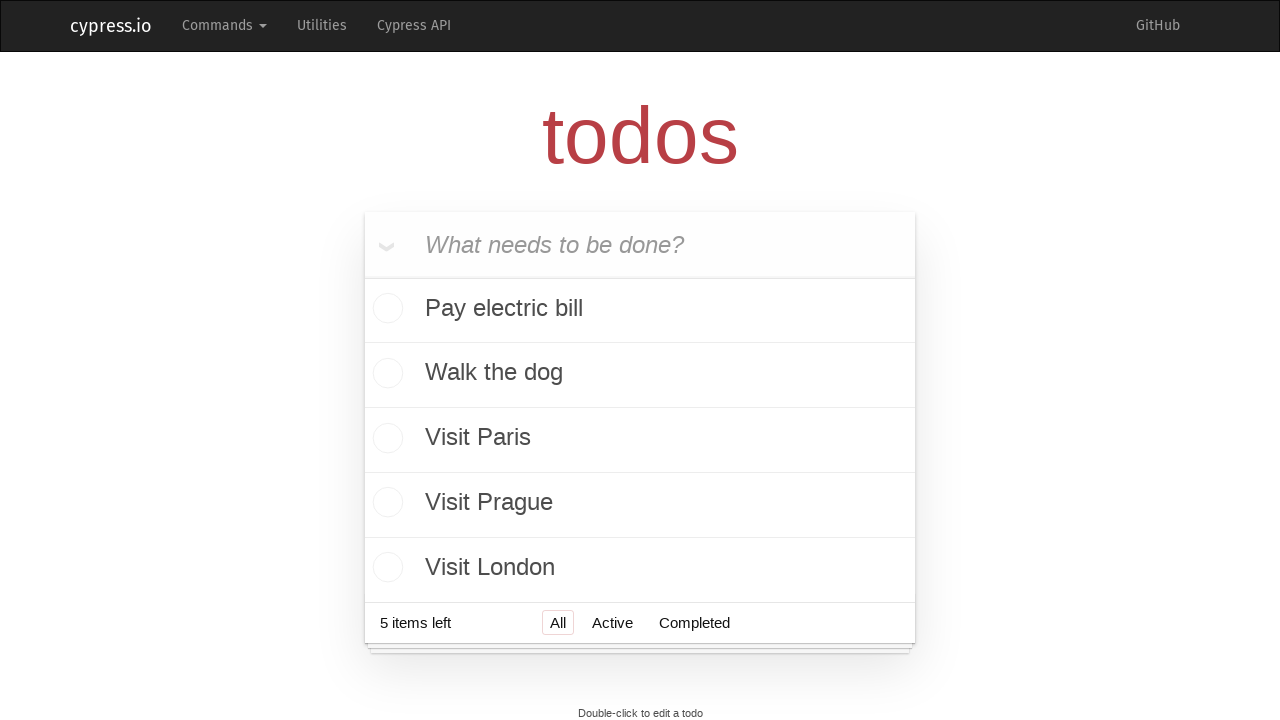

Filled todo input with 'Visit New York' on .new-todo
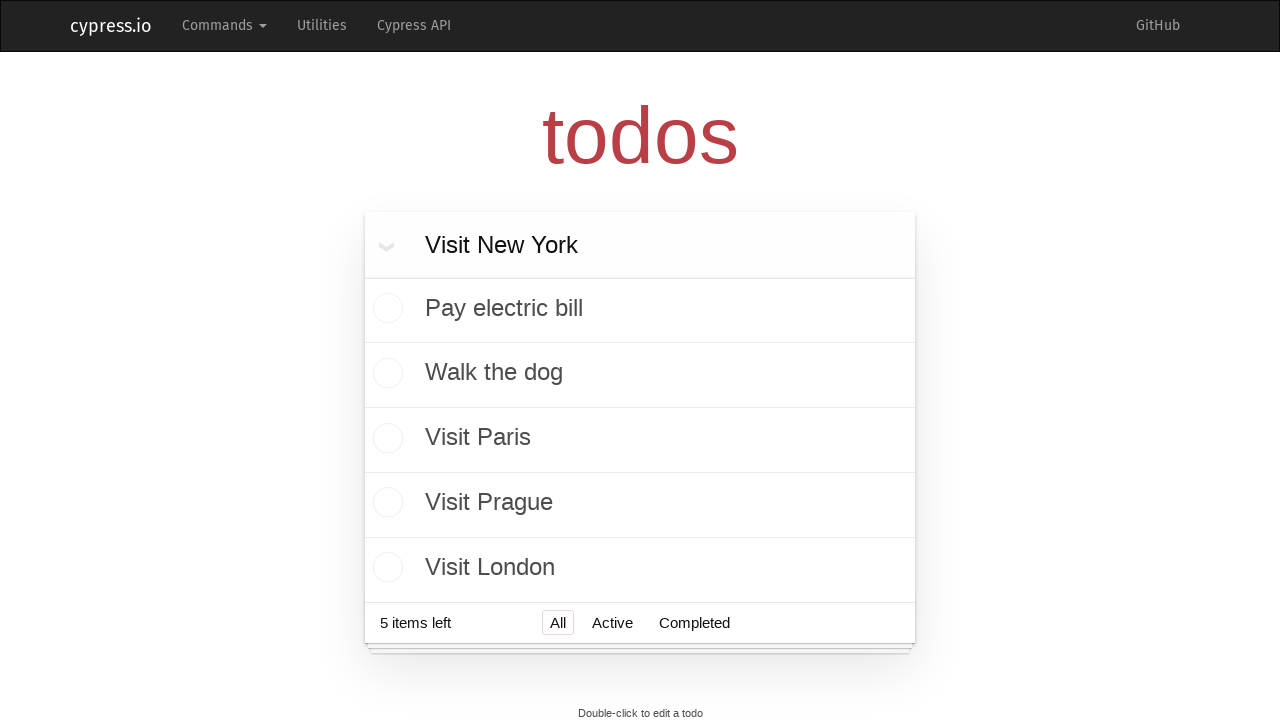

Pressed Enter to add todo 'Visit New York' on .new-todo
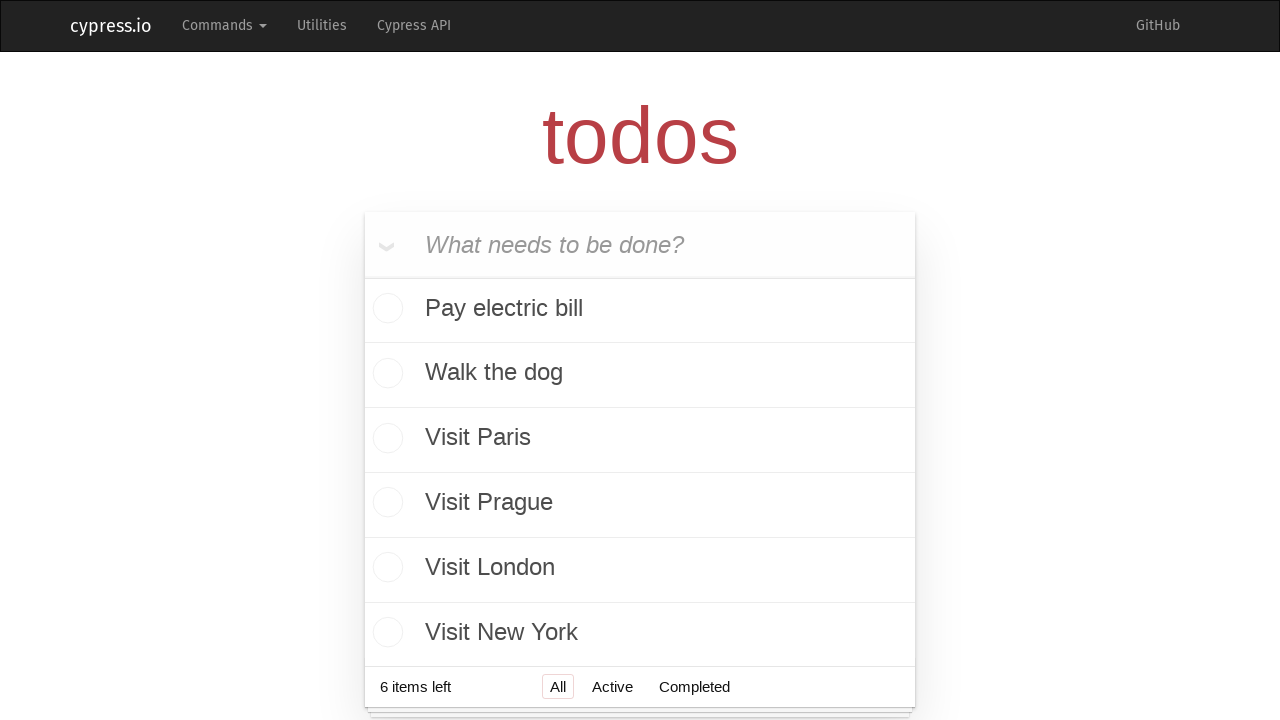

Validated that todo 'Visit New York' was successfully added
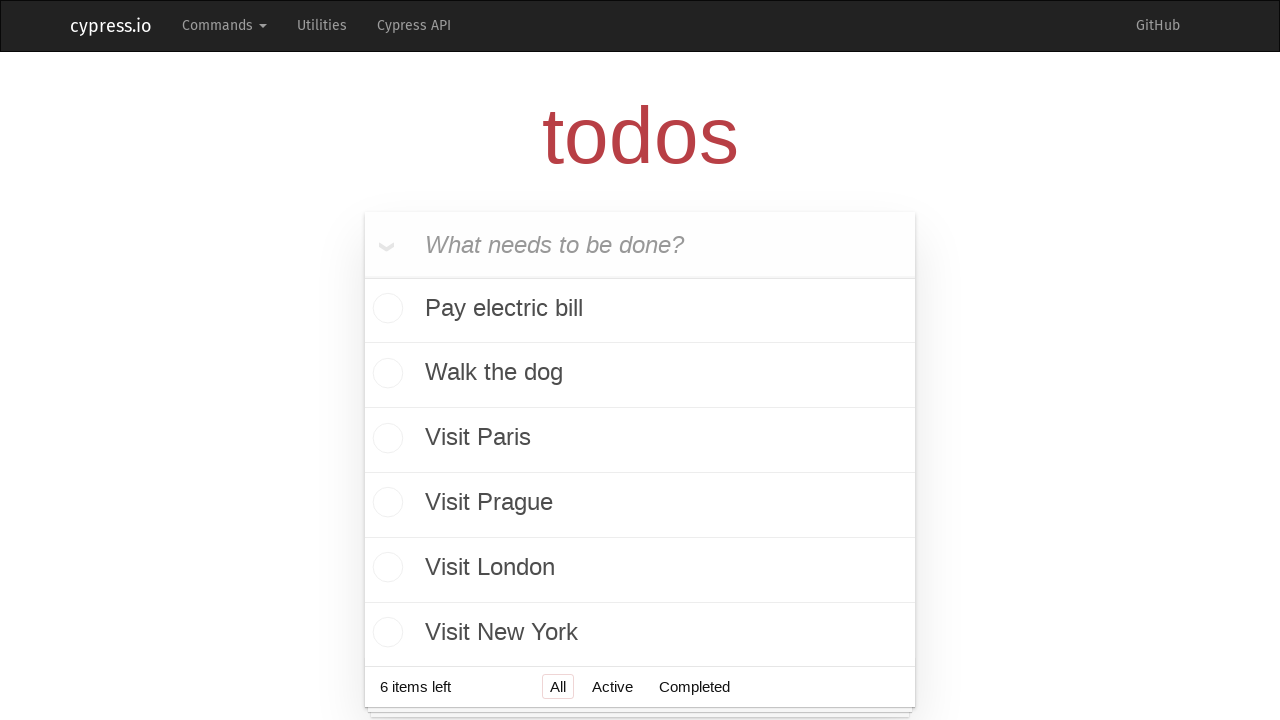

Waited 1 second after adding todo 'Visit New York'
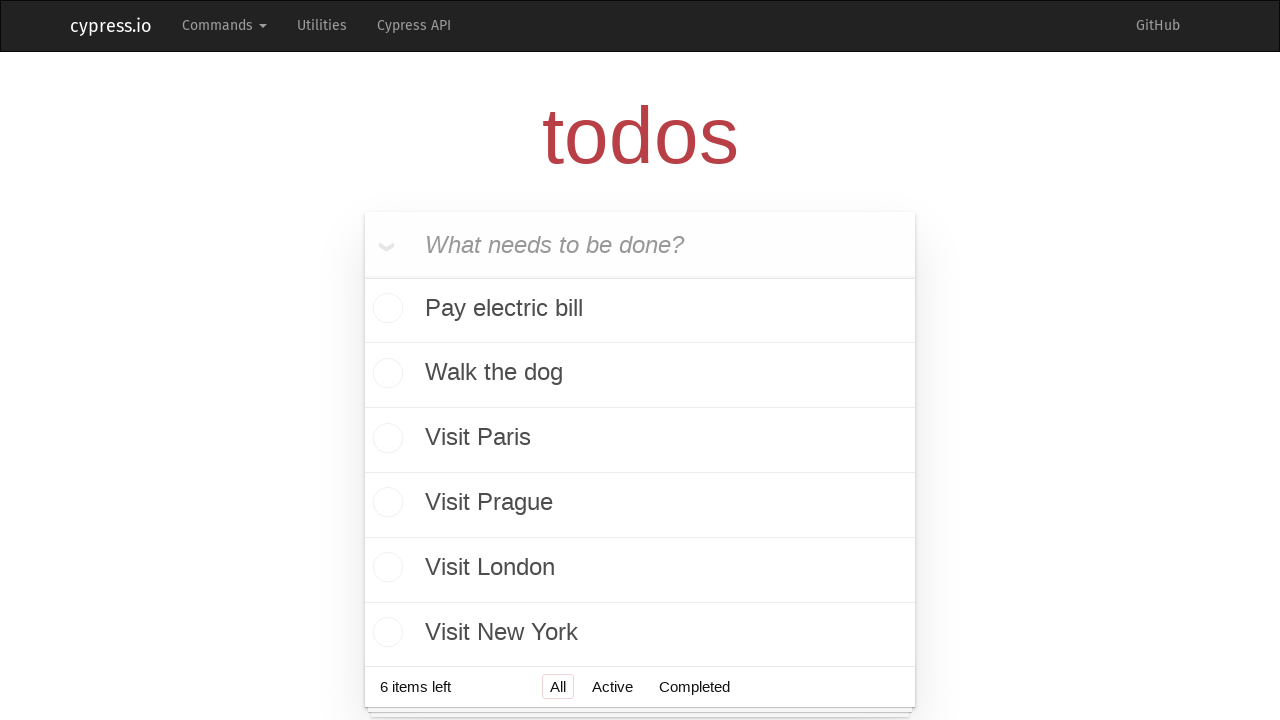

Filled todo input with 'Visit Belgrade' on .new-todo
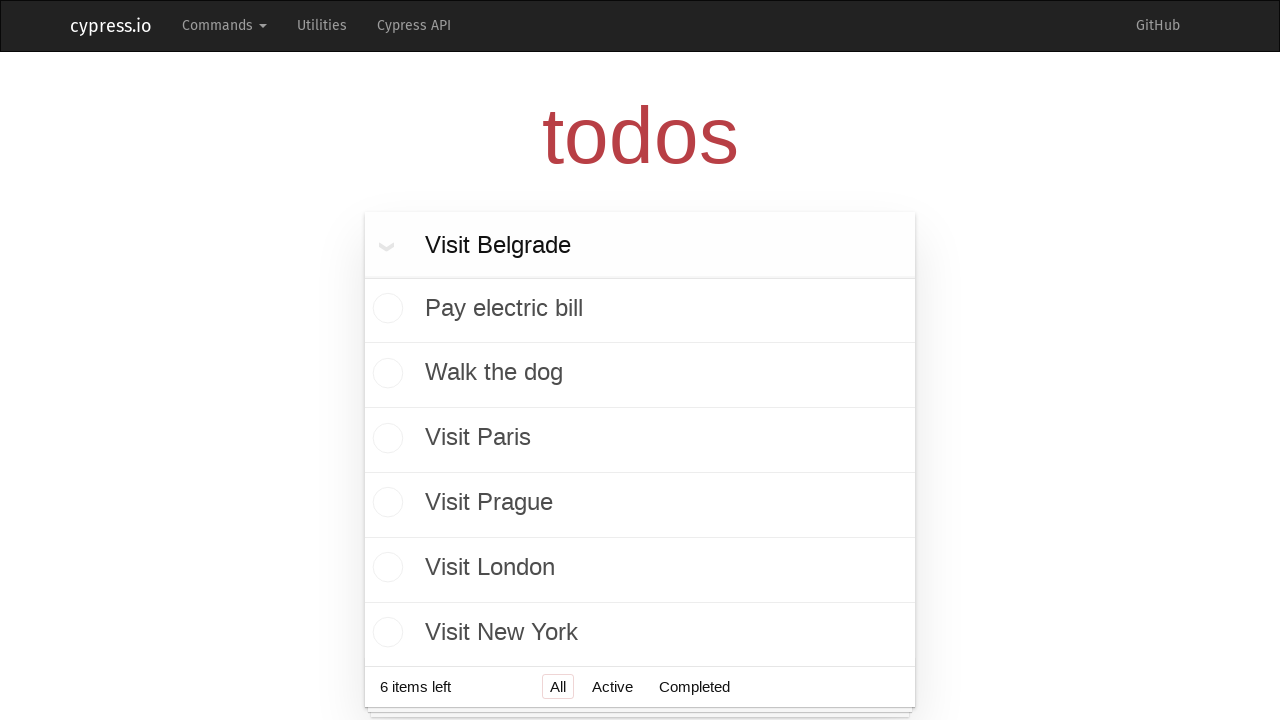

Pressed Enter to add todo 'Visit Belgrade' on .new-todo
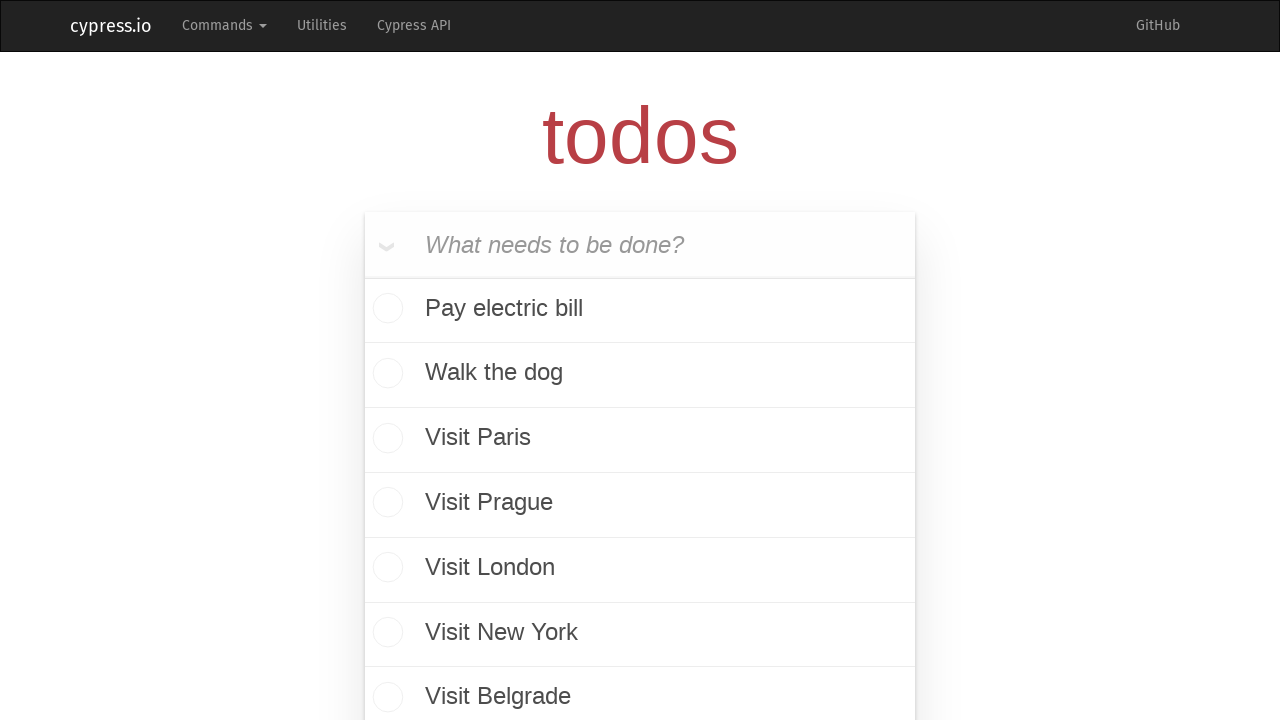

Validated that todo 'Visit Belgrade' was successfully added
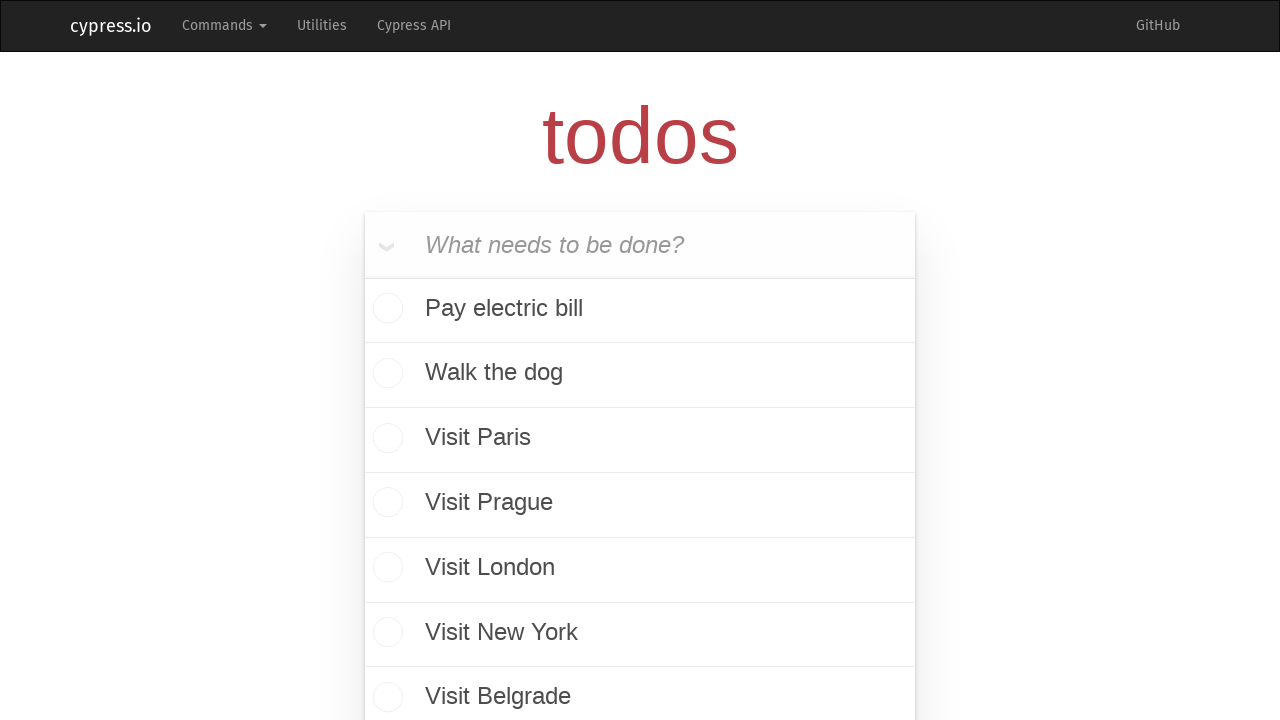

Waited 1 second after adding todo 'Visit Belgrade'
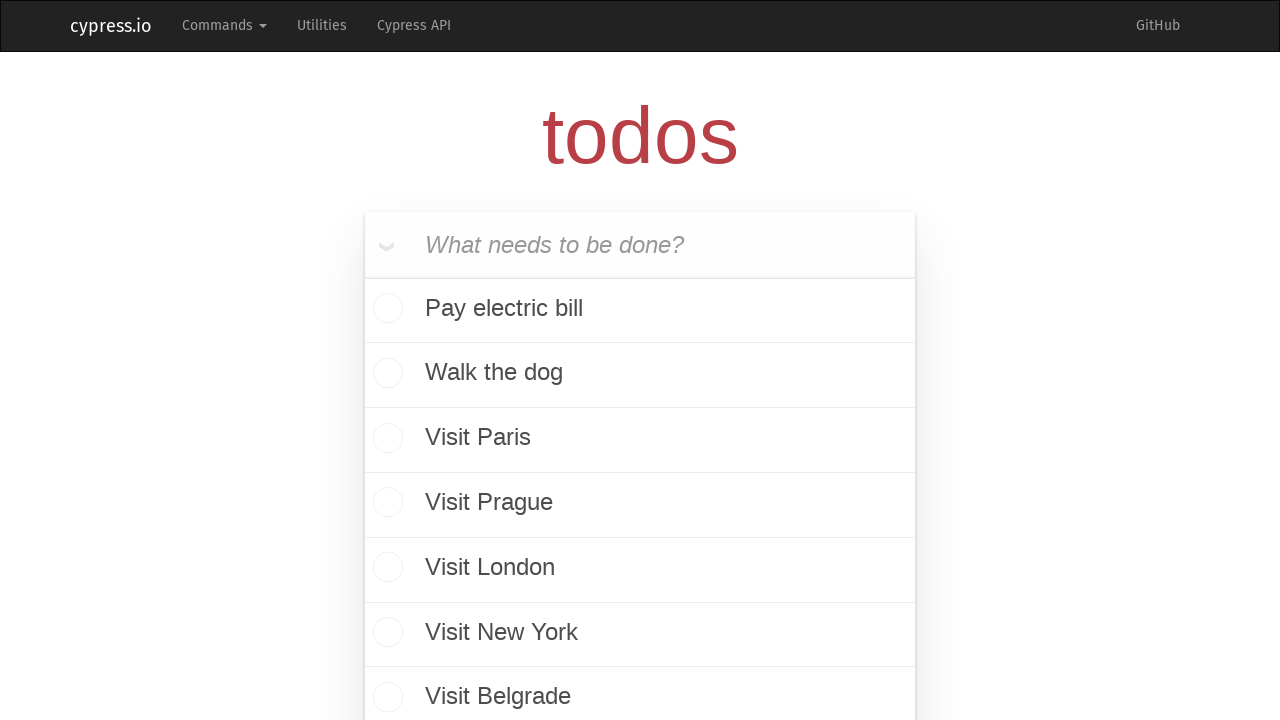

Retrieved total todo count: 7 todos to delete
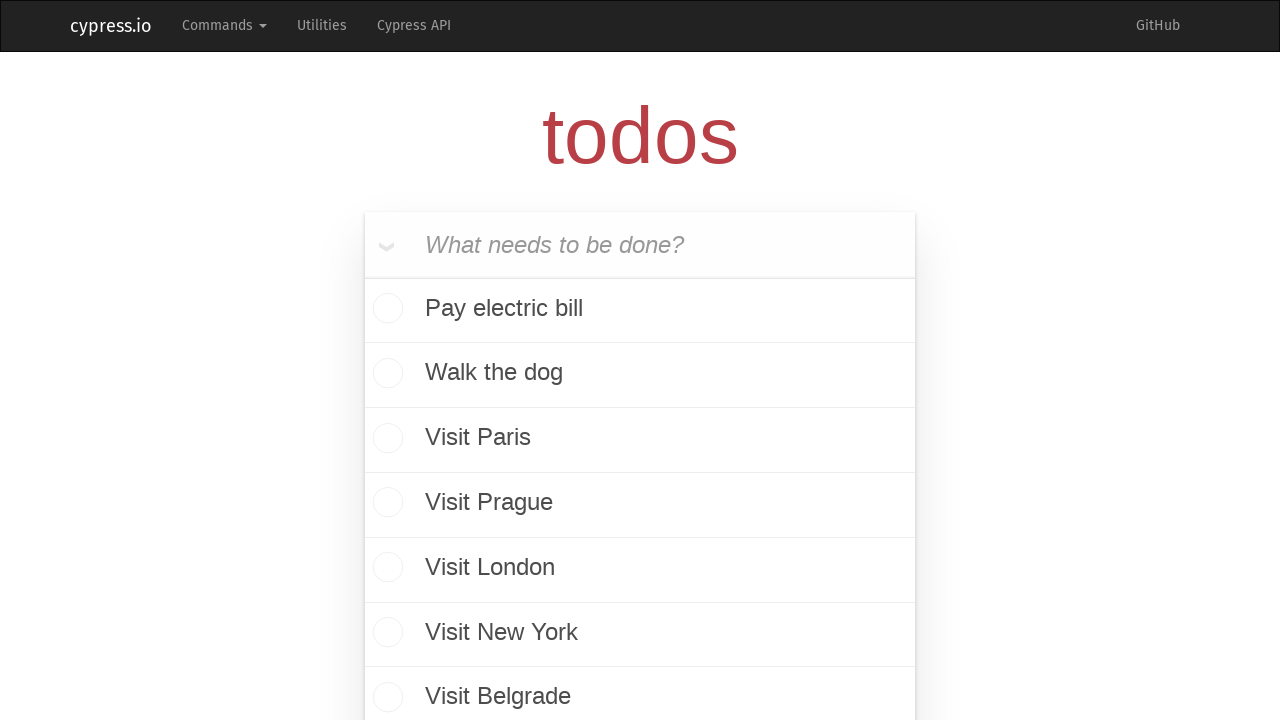

Hovered over first todo item to reveal destroy button (deletion 1/7) at (640, 311) on .todo-list li >> nth=0
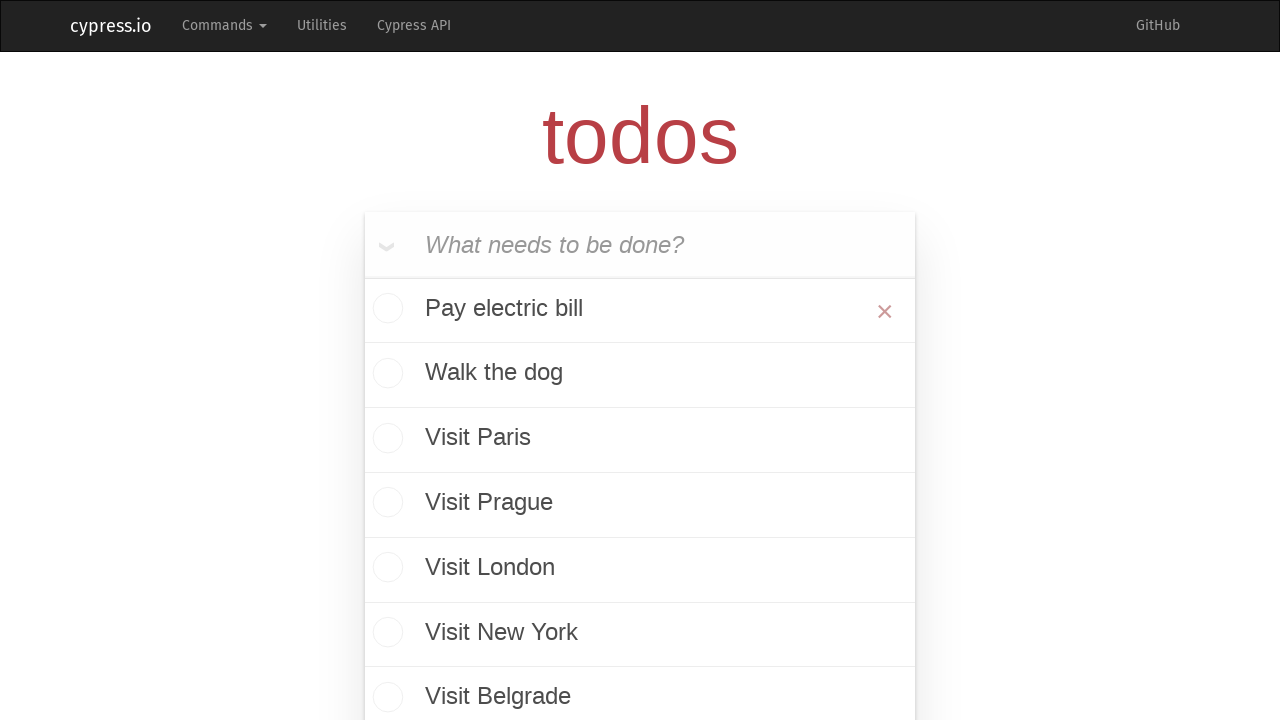

Clicked destroy button to delete todo (deletion 1/7) at (885, 311) on .todo-list li >> nth=0 >> .destroy
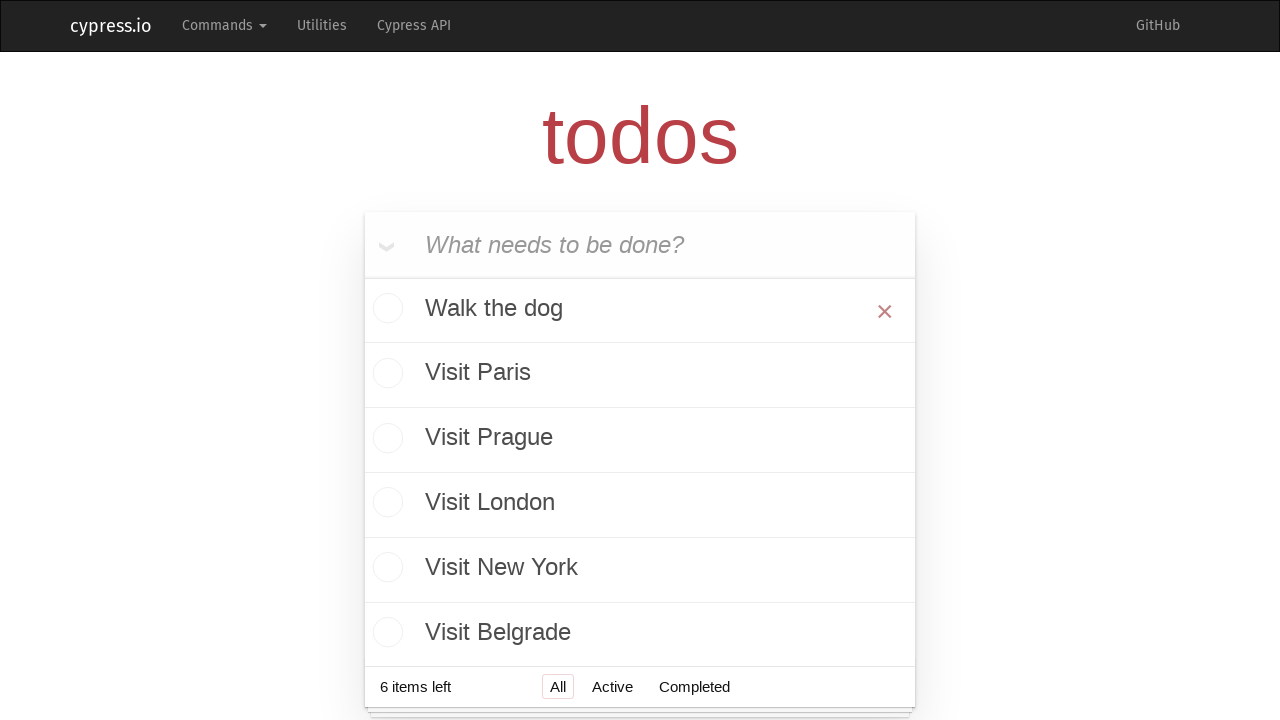

Waited 1 second after deleting todo (deletion 1/7)
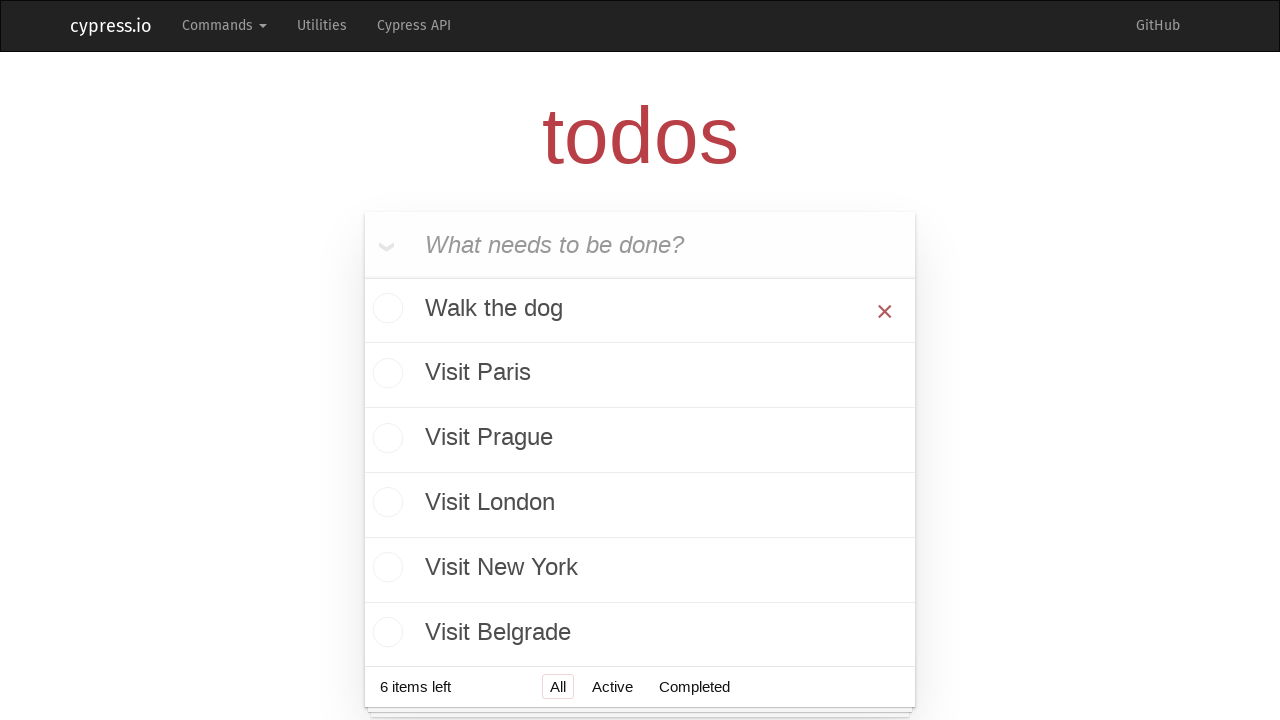

Hovered over first todo item to reveal destroy button (deletion 2/7) at (640, 311) on .todo-list li >> nth=0
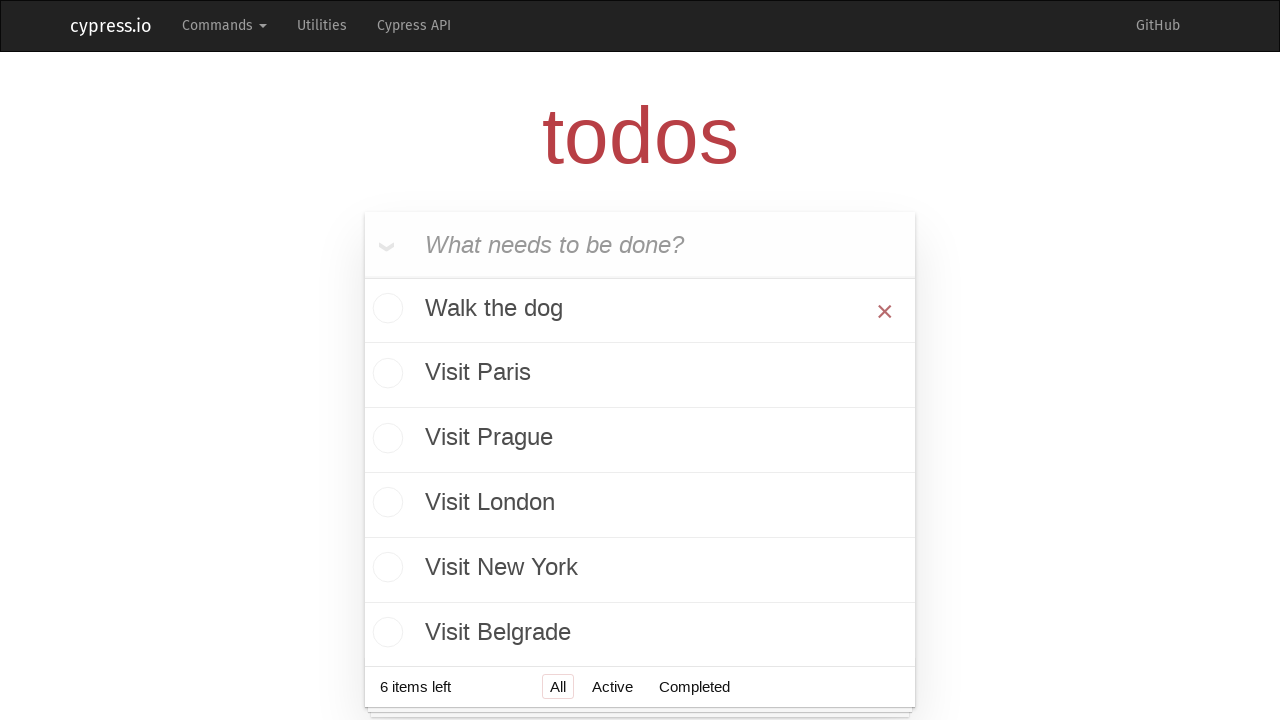

Clicked destroy button to delete todo (deletion 2/7) at (885, 311) on .todo-list li >> nth=0 >> .destroy
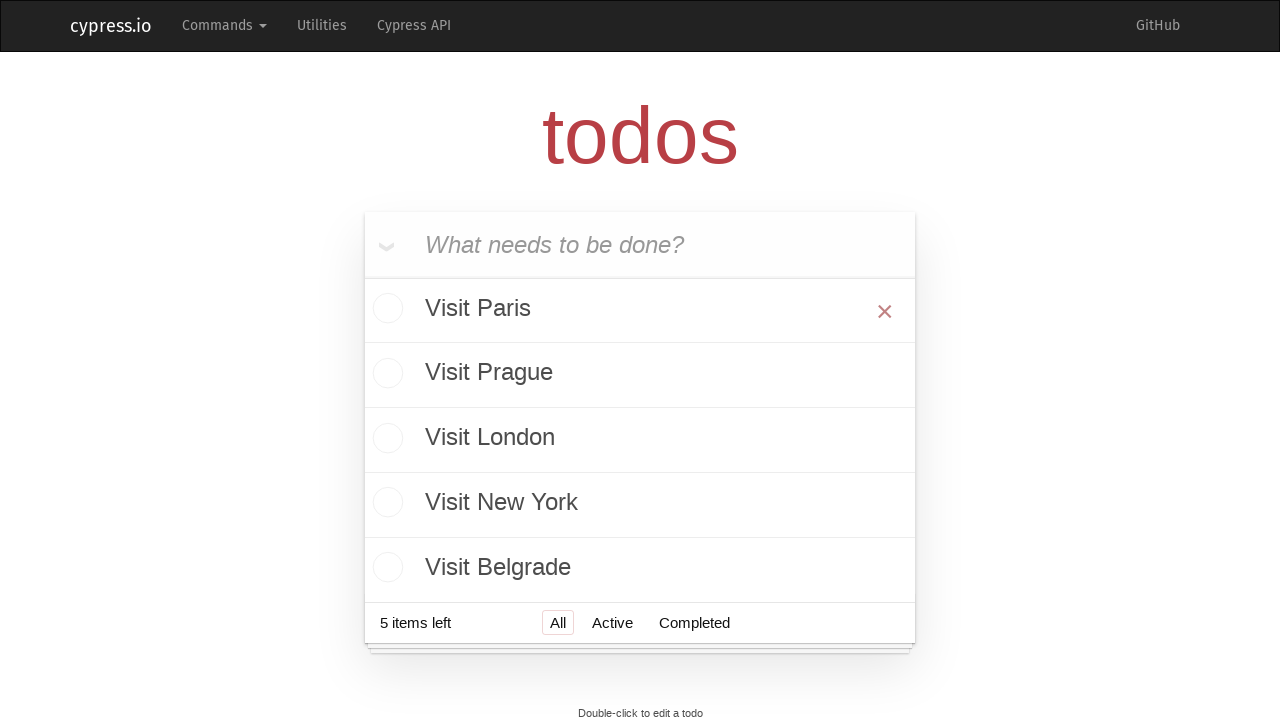

Waited 1 second after deleting todo (deletion 2/7)
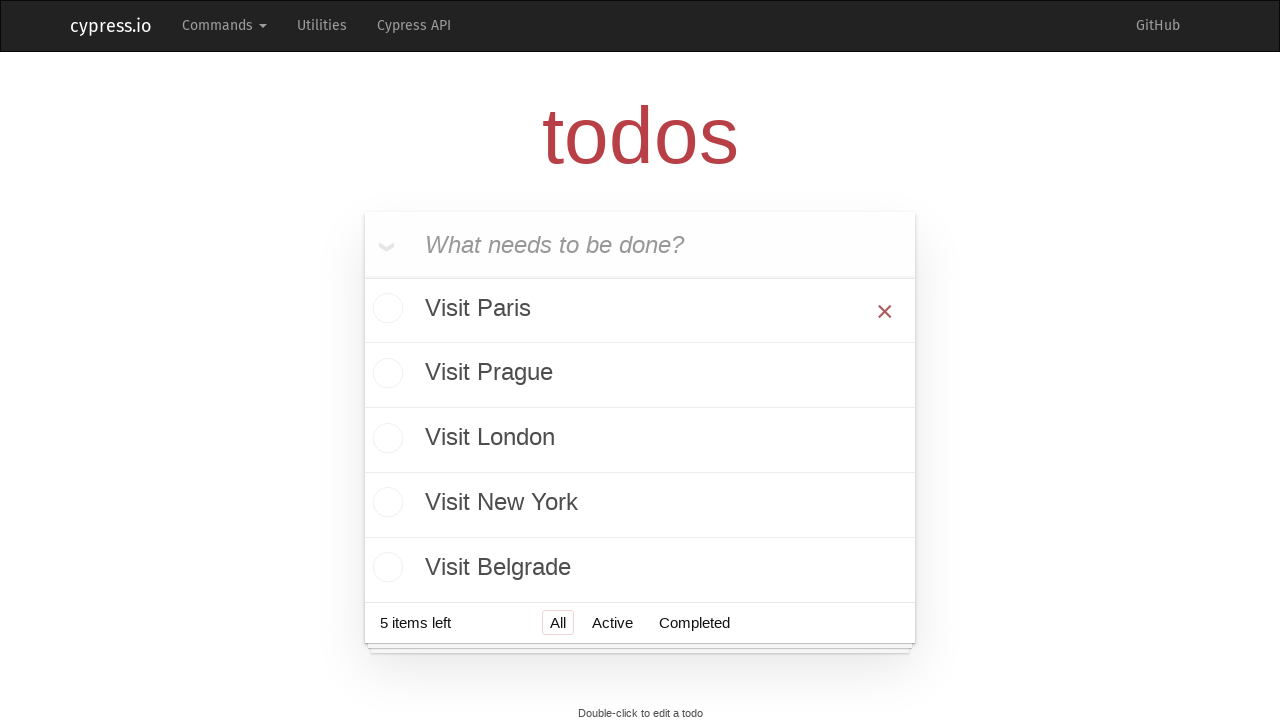

Hovered over first todo item to reveal destroy button (deletion 3/7) at (640, 311) on .todo-list li >> nth=0
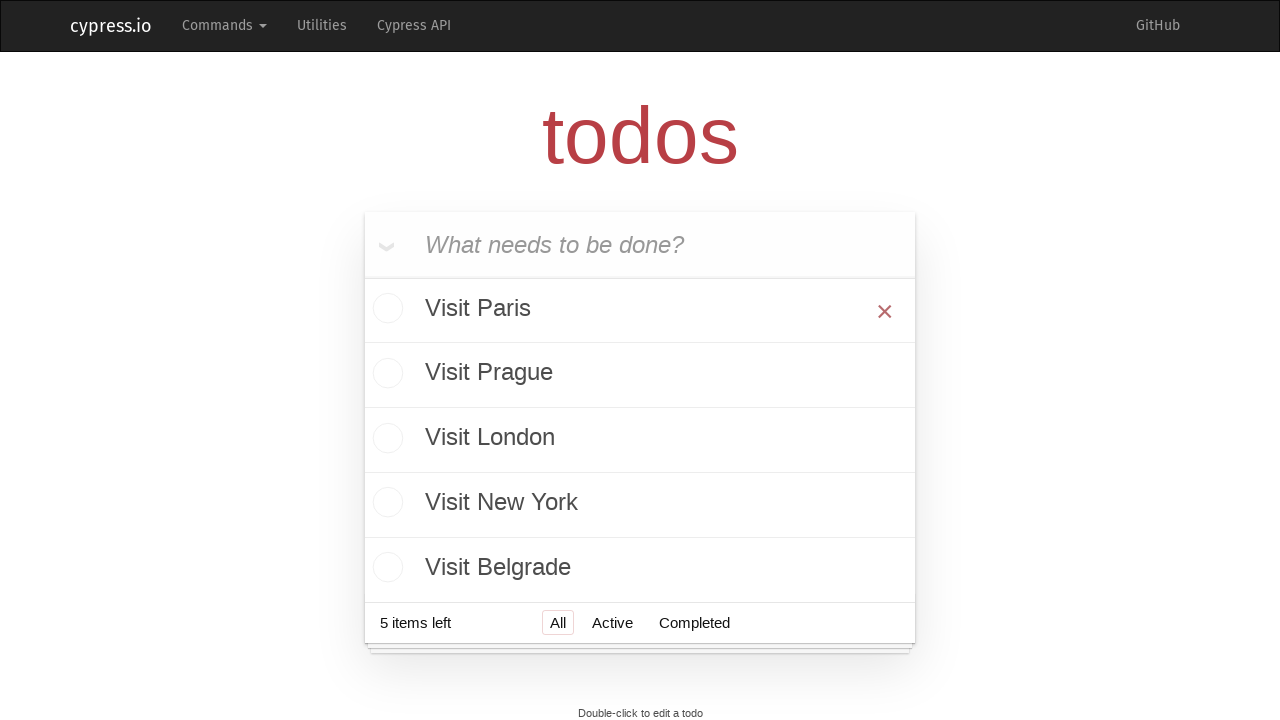

Clicked destroy button to delete todo (deletion 3/7) at (885, 311) on .todo-list li >> nth=0 >> .destroy
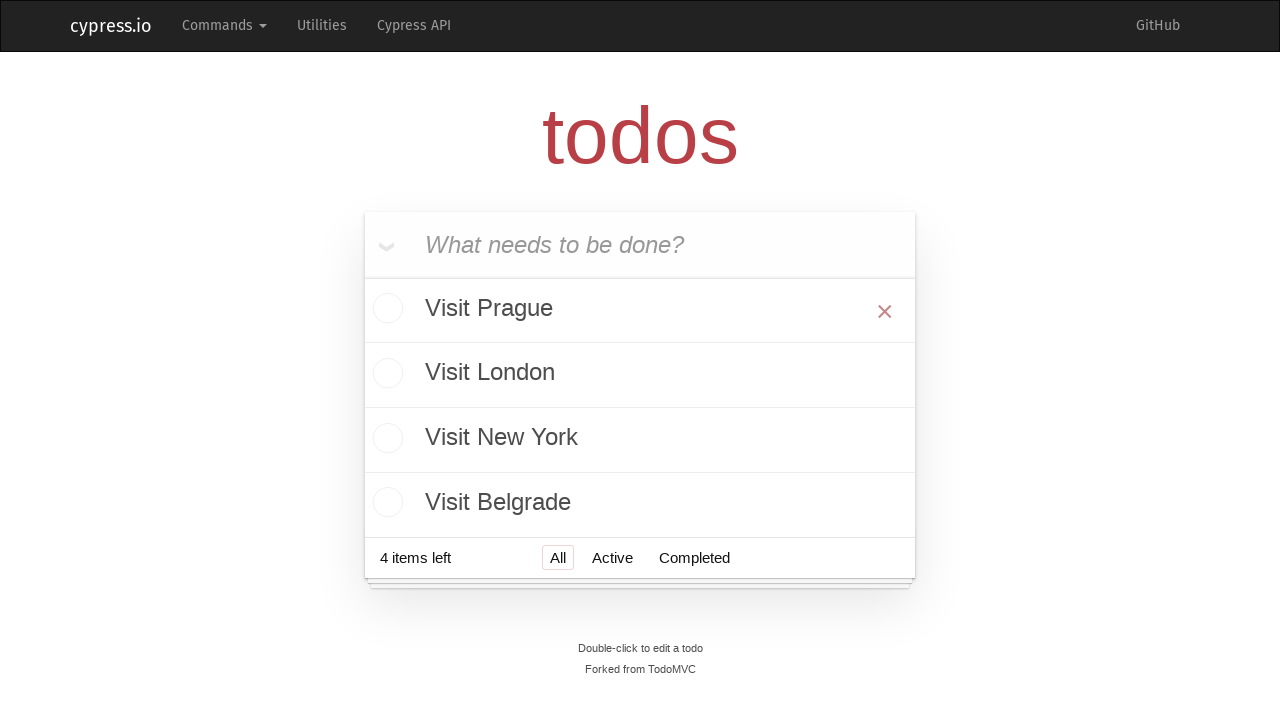

Waited 1 second after deleting todo (deletion 3/7)
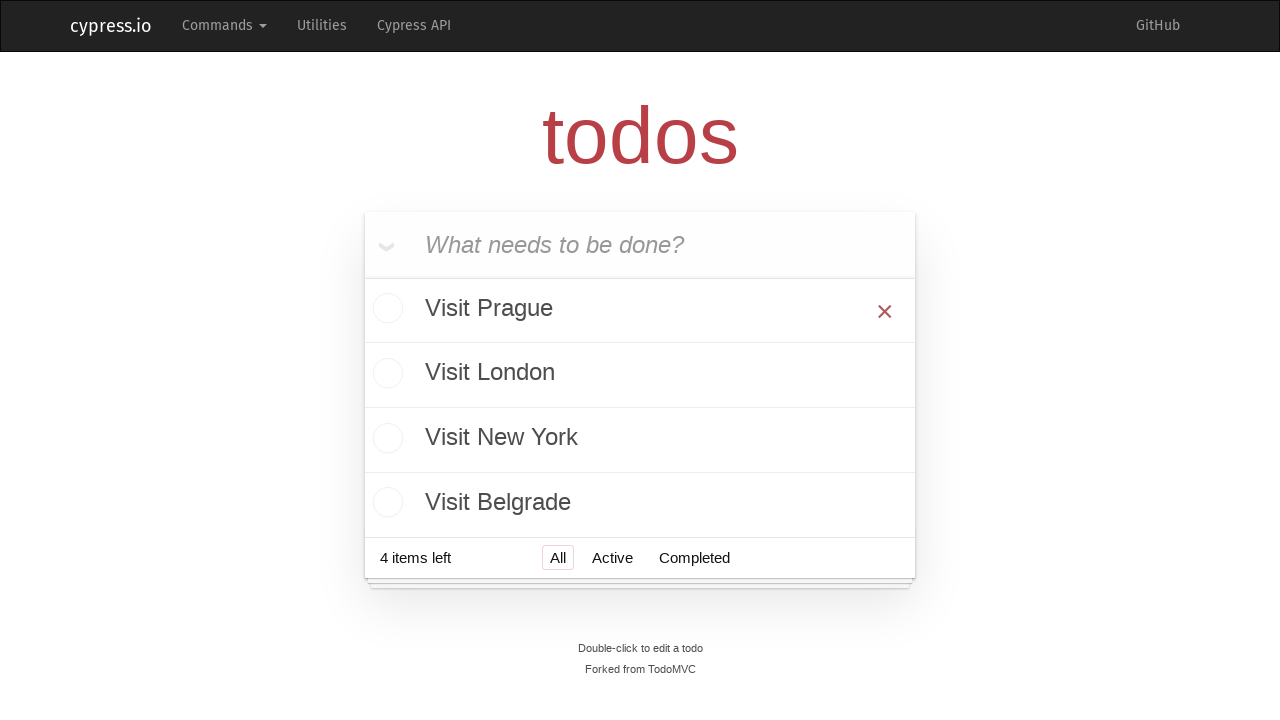

Hovered over first todo item to reveal destroy button (deletion 4/7) at (640, 311) on .todo-list li >> nth=0
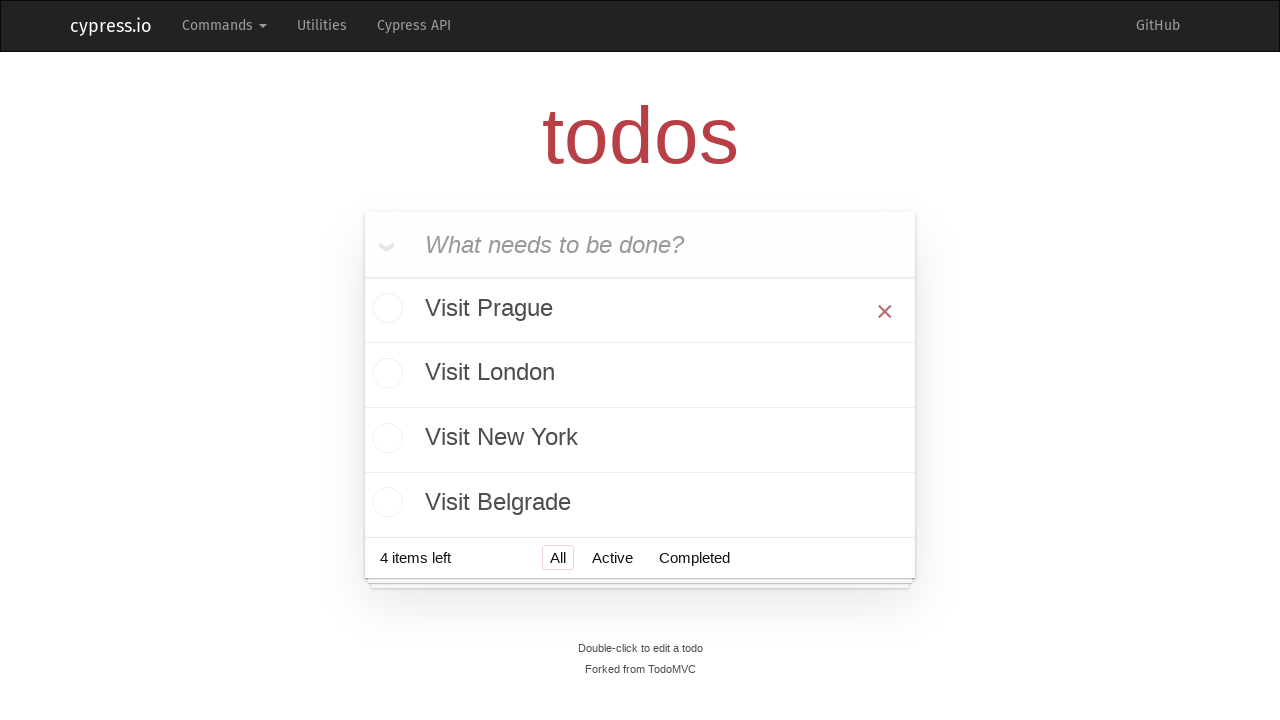

Clicked destroy button to delete todo (deletion 4/7) at (885, 311) on .todo-list li >> nth=0 >> .destroy
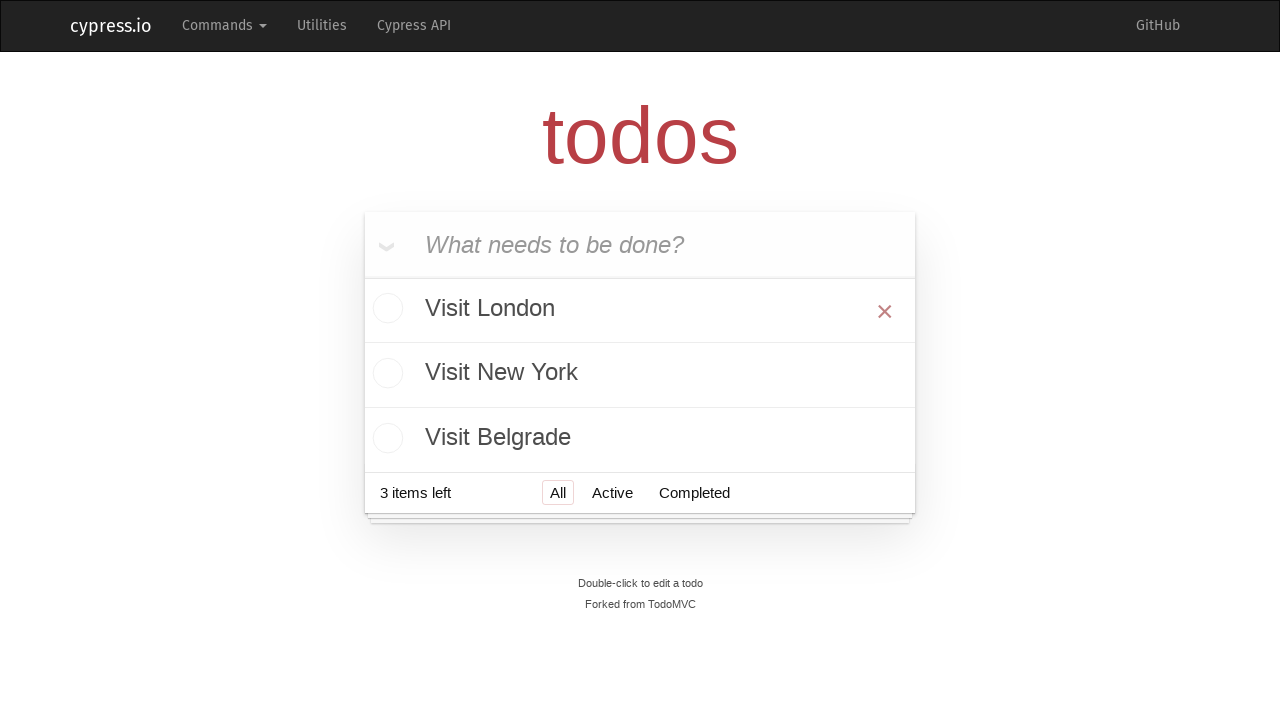

Waited 1 second after deleting todo (deletion 4/7)
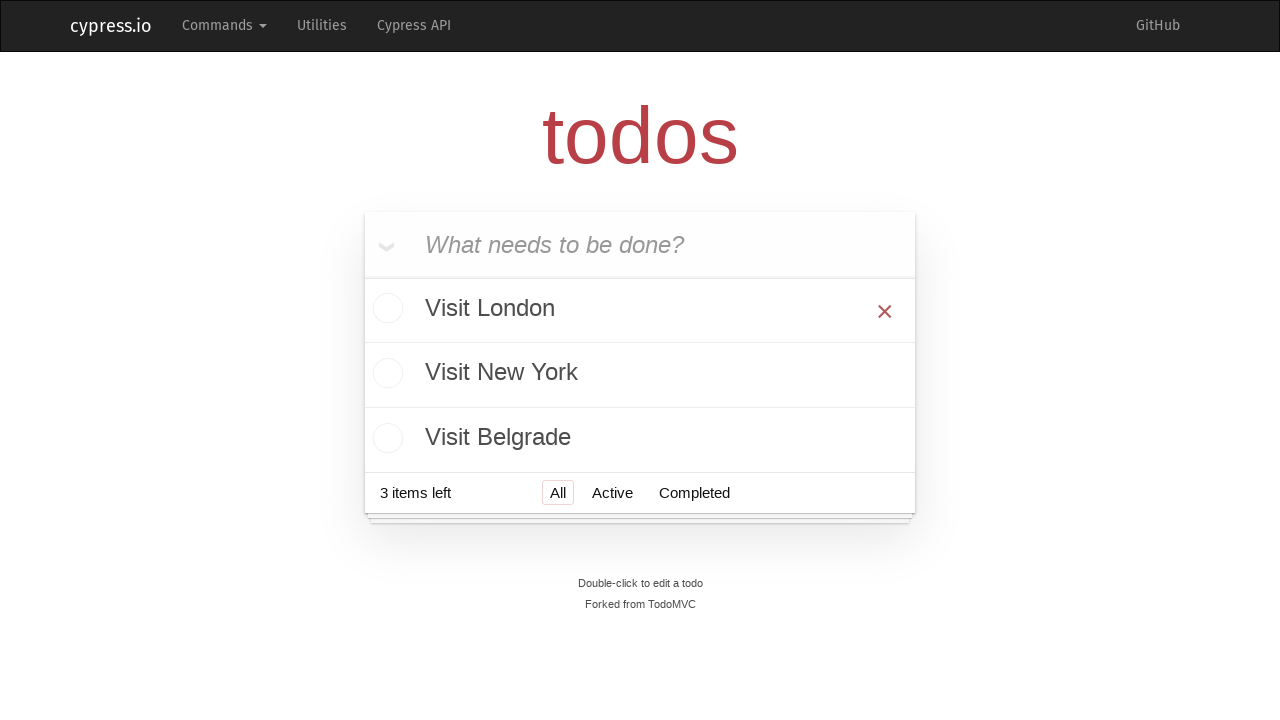

Hovered over first todo item to reveal destroy button (deletion 5/7) at (640, 311) on .todo-list li >> nth=0
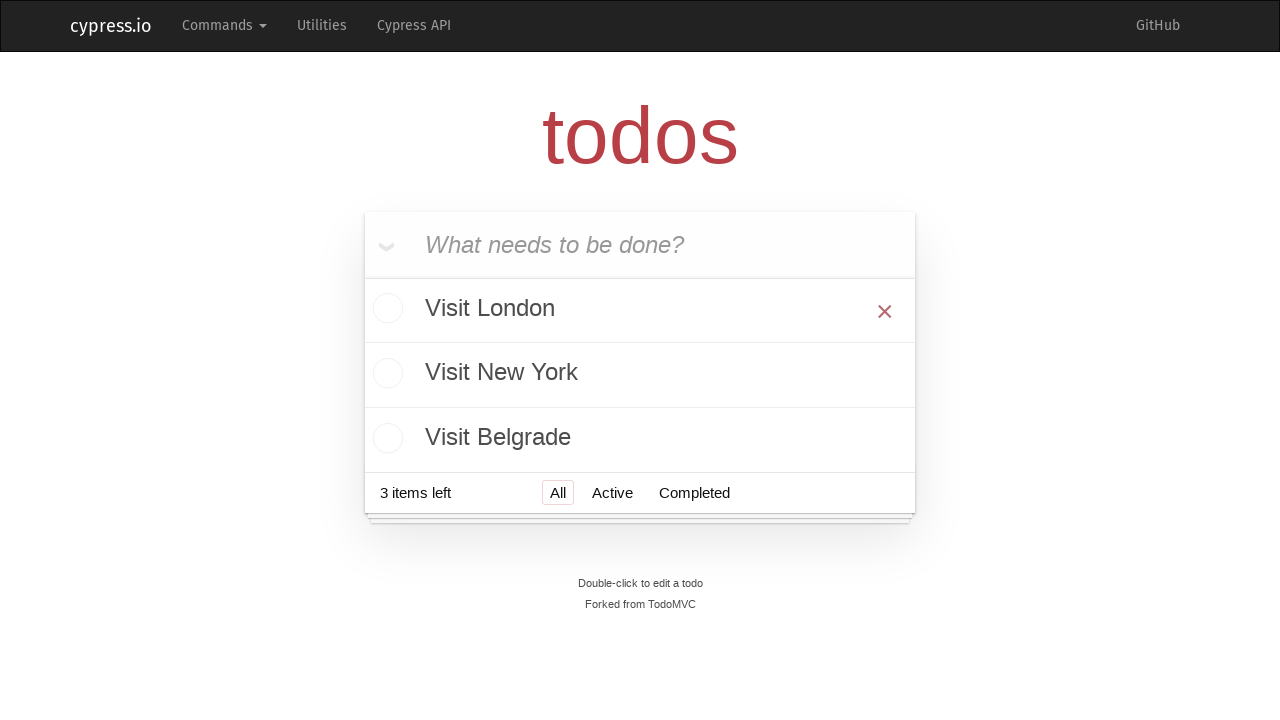

Clicked destroy button to delete todo (deletion 5/7) at (885, 311) on .todo-list li >> nth=0 >> .destroy
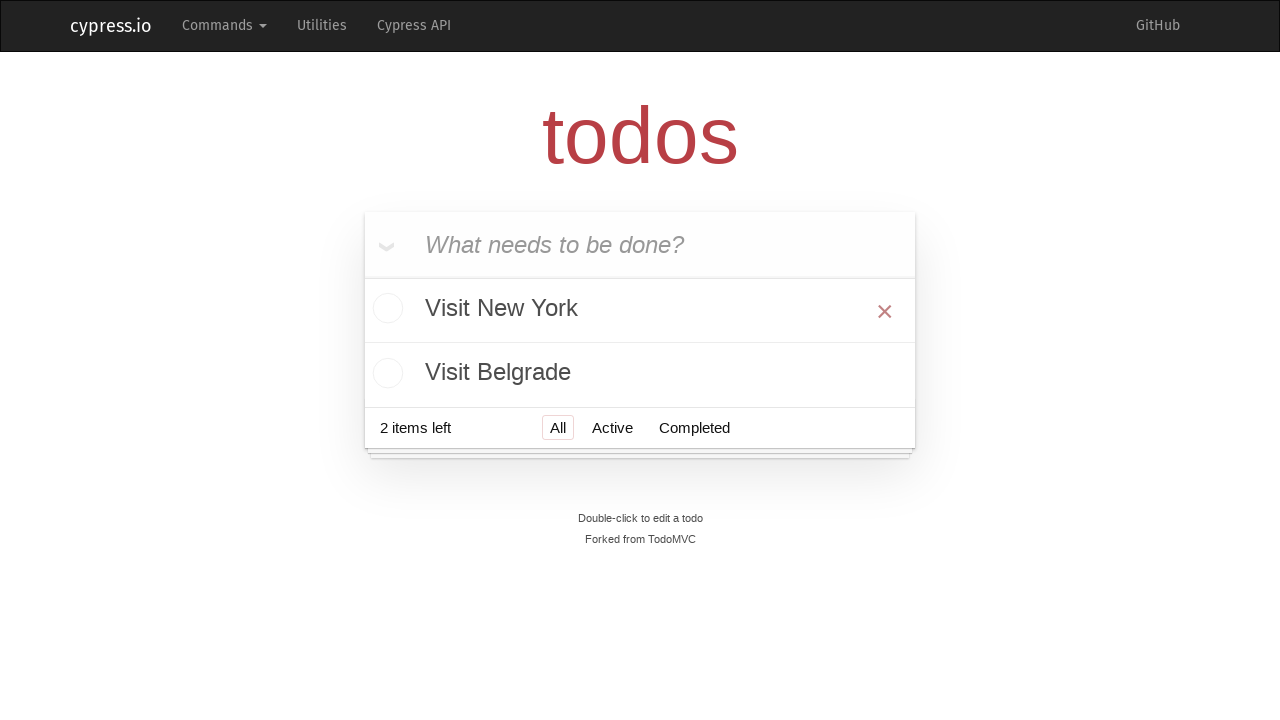

Waited 1 second after deleting todo (deletion 5/7)
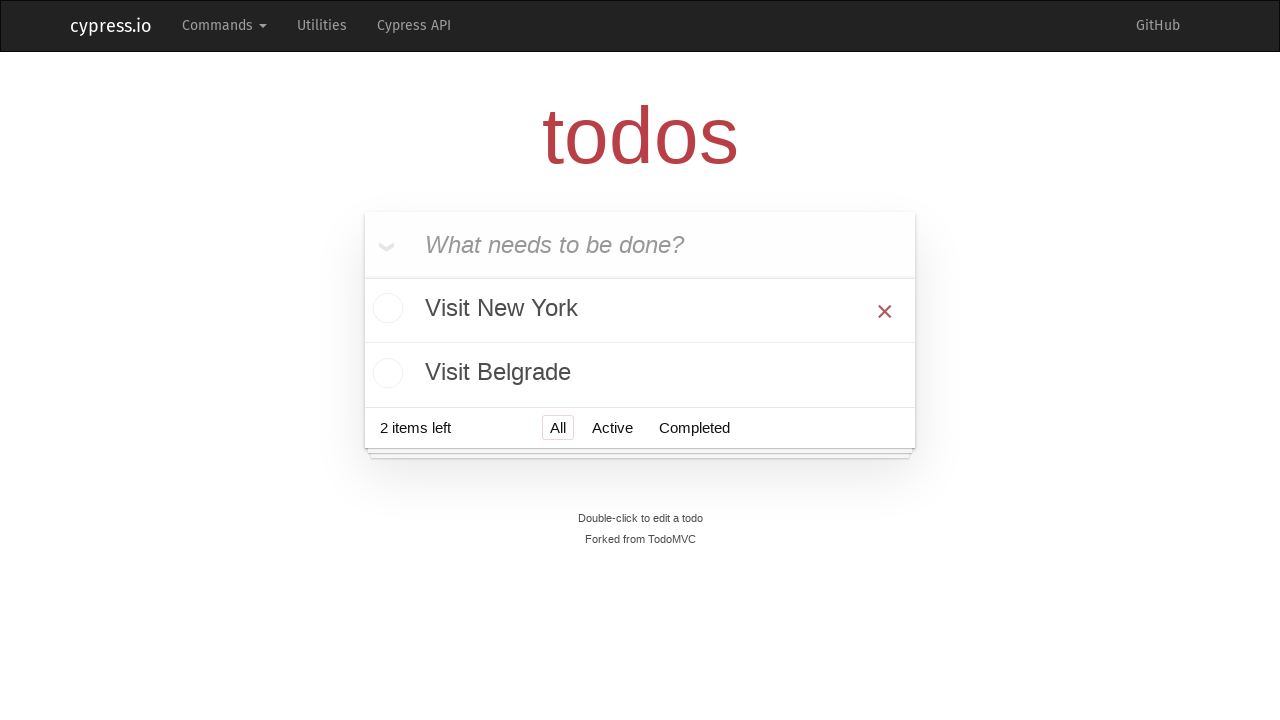

Hovered over first todo item to reveal destroy button (deletion 6/7) at (640, 311) on .todo-list li >> nth=0
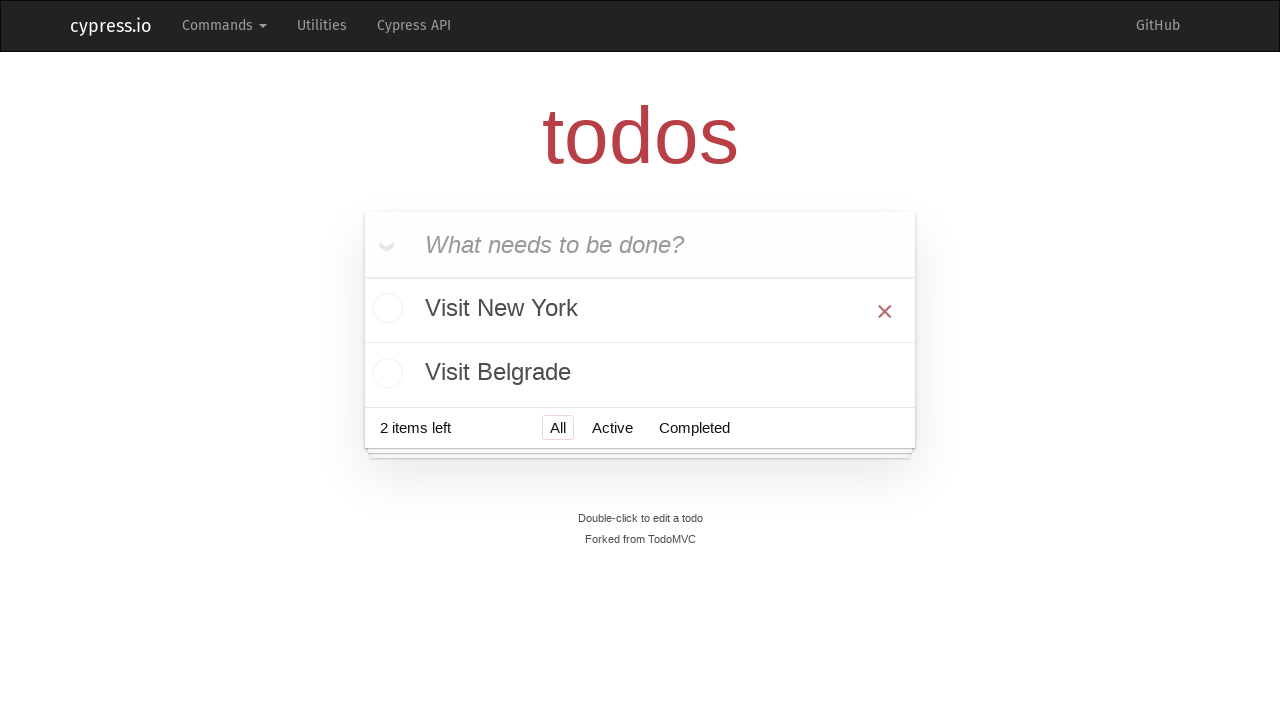

Clicked destroy button to delete todo (deletion 6/7) at (885, 311) on .todo-list li >> nth=0 >> .destroy
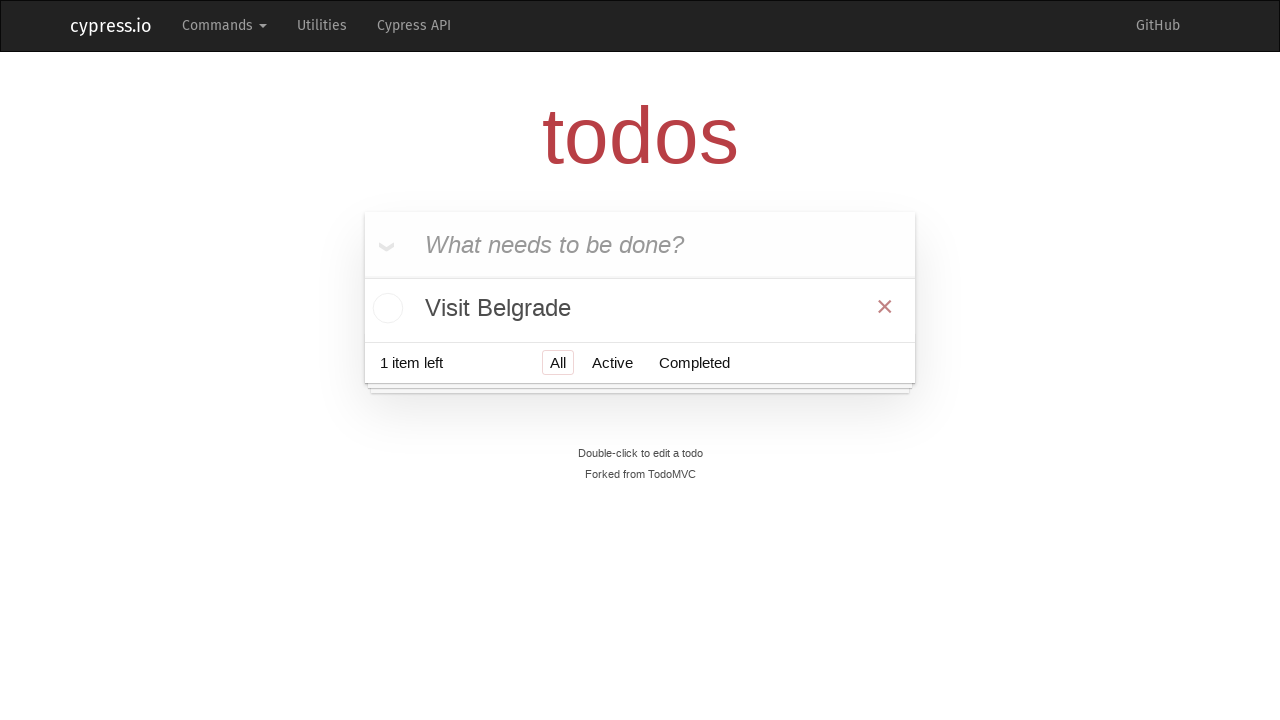

Waited 1 second after deleting todo (deletion 6/7)
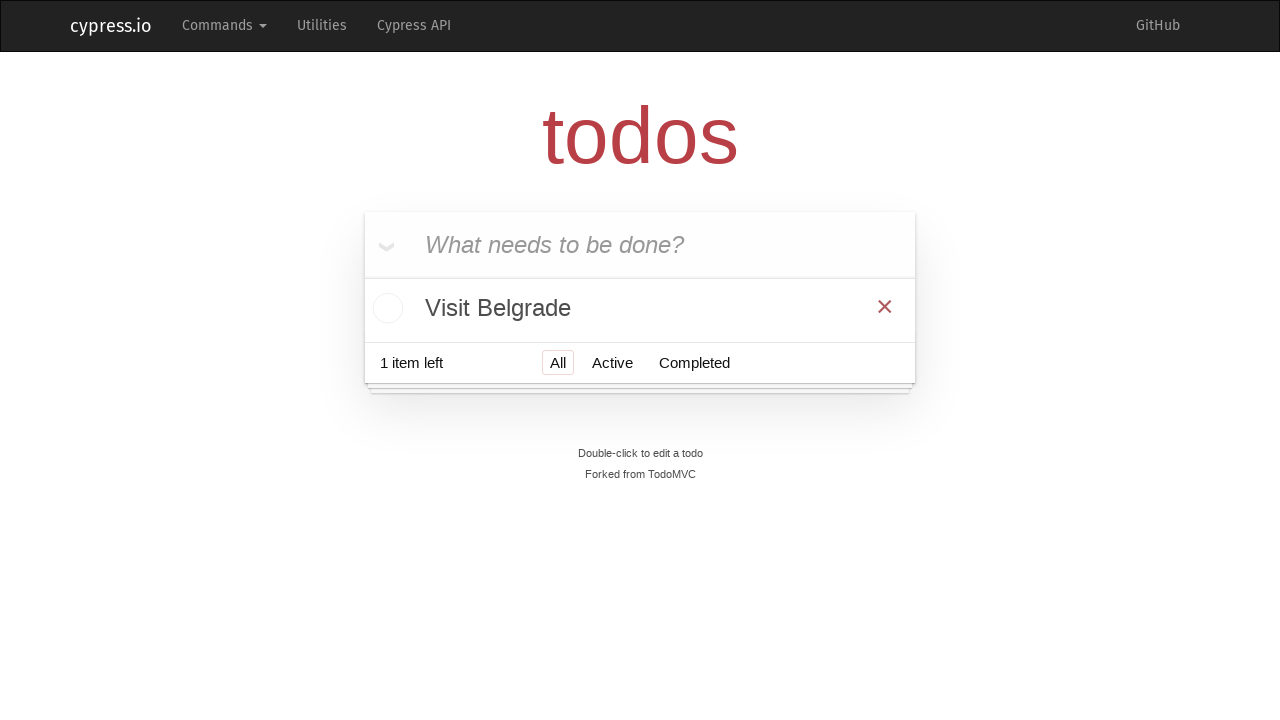

Hovered over first todo item to reveal destroy button (deletion 7/7) at (640, 308) on .todo-list li >> nth=0
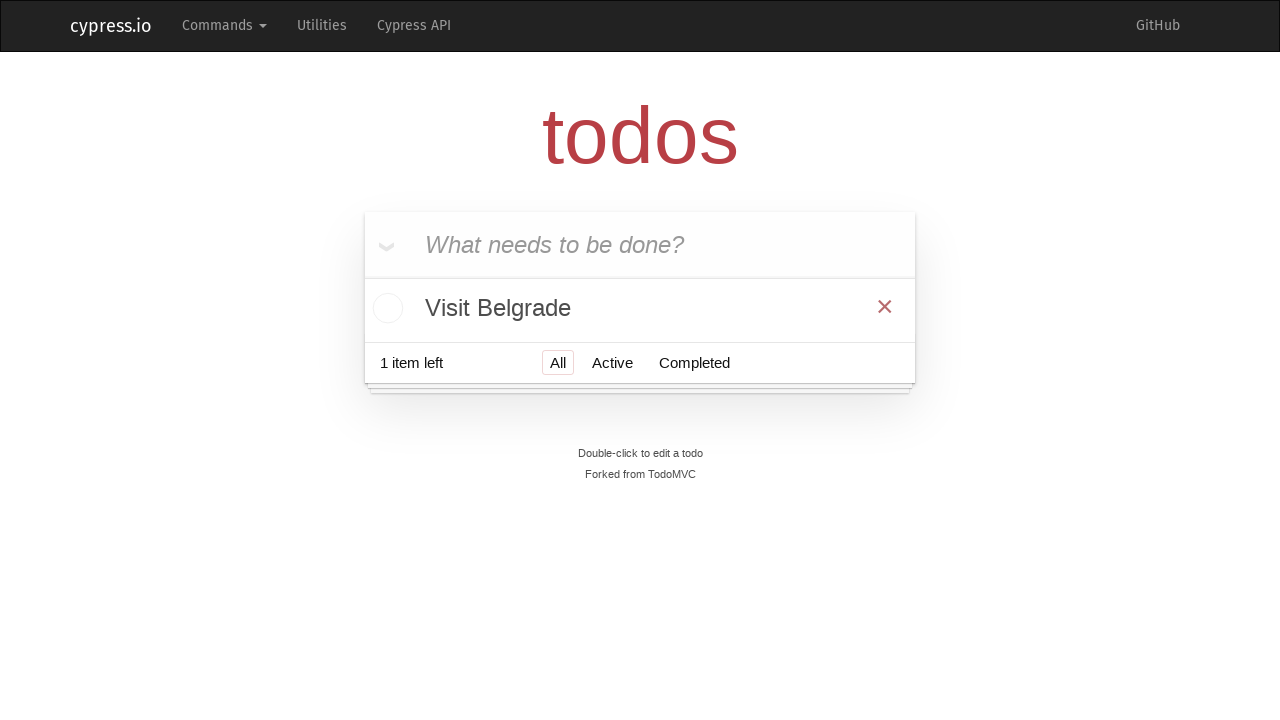

Clicked destroy button to delete todo (deletion 7/7) at (885, 306) on .todo-list li >> nth=0 >> .destroy
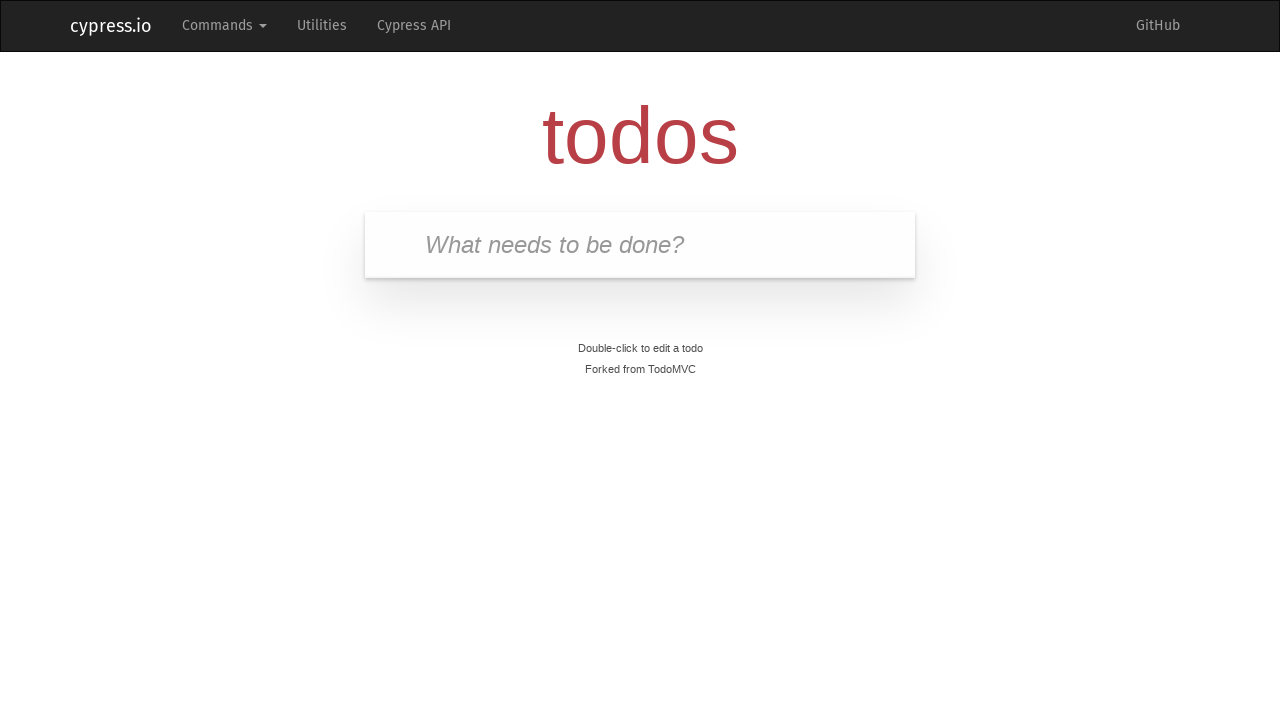

Waited 1 second after deleting todo (deletion 7/7)
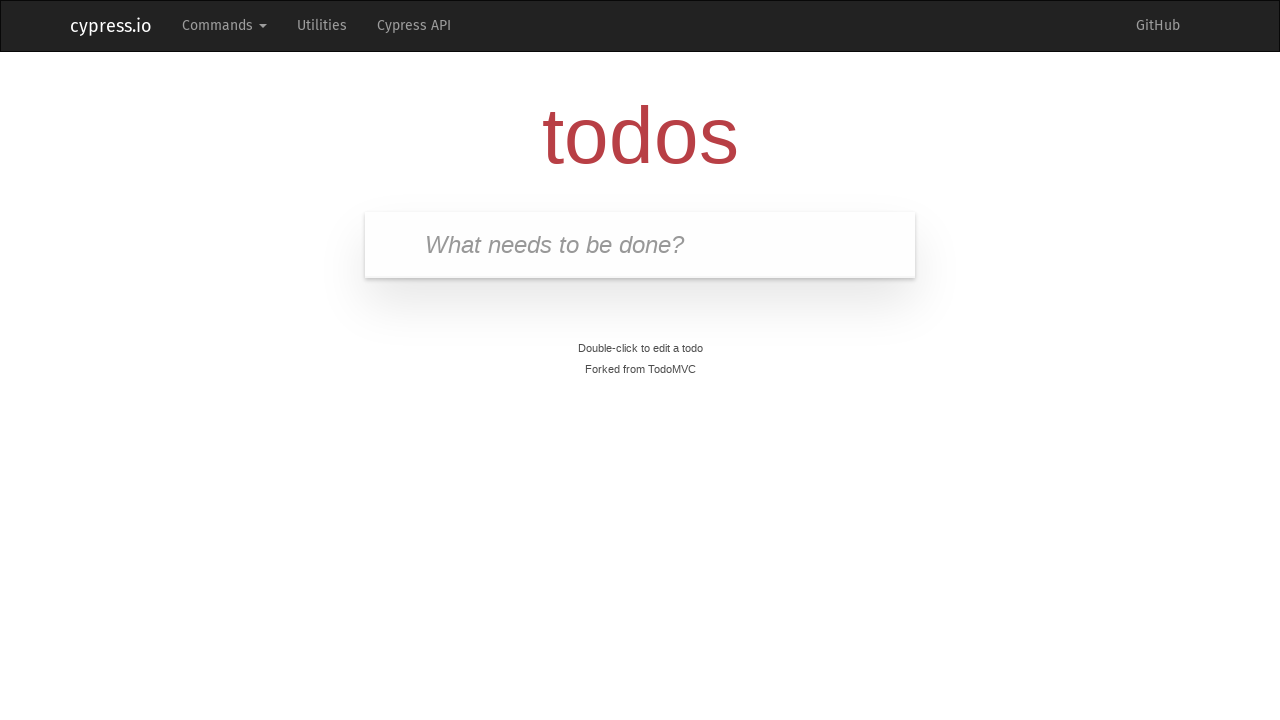

Validated that all todos have been successfully deleted
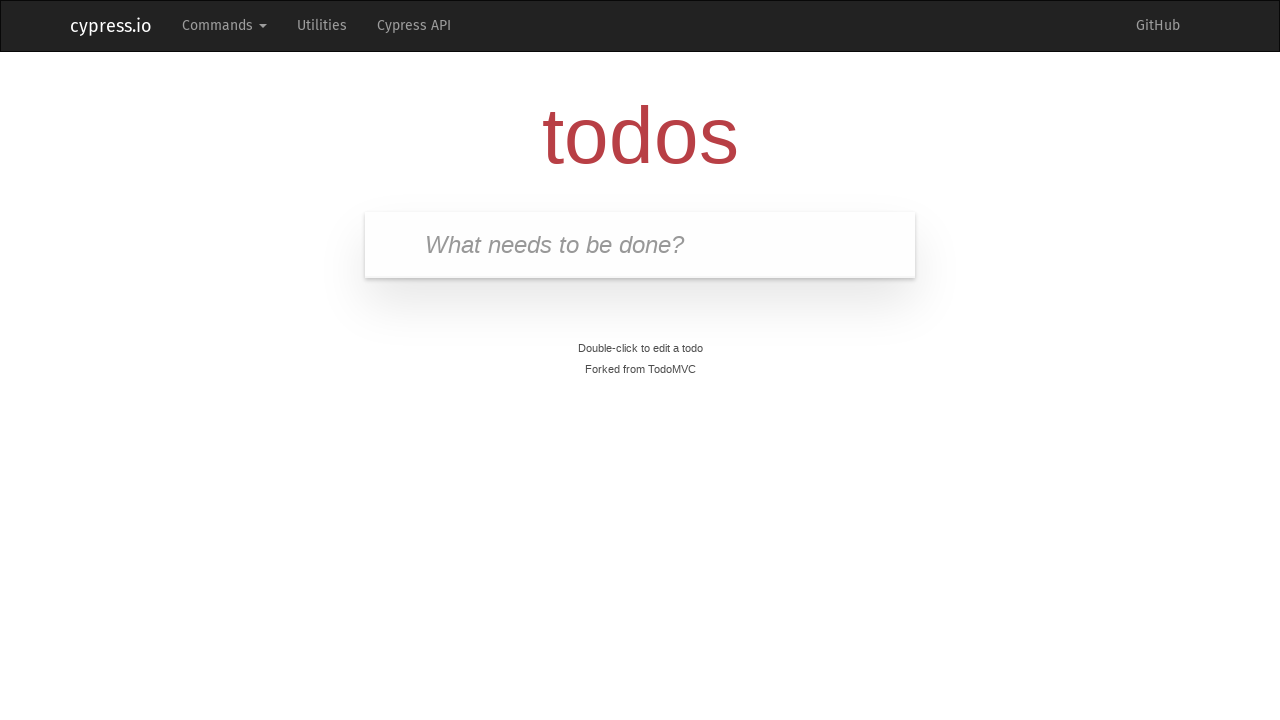

Final wait completed
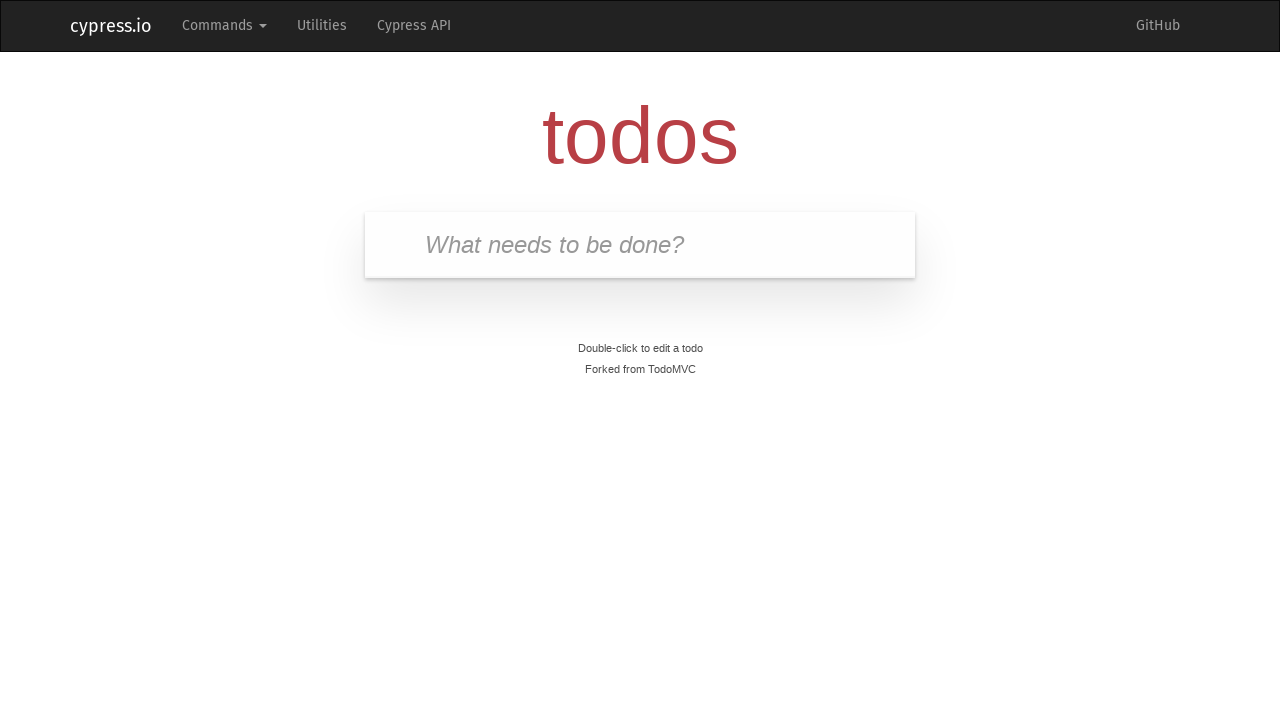

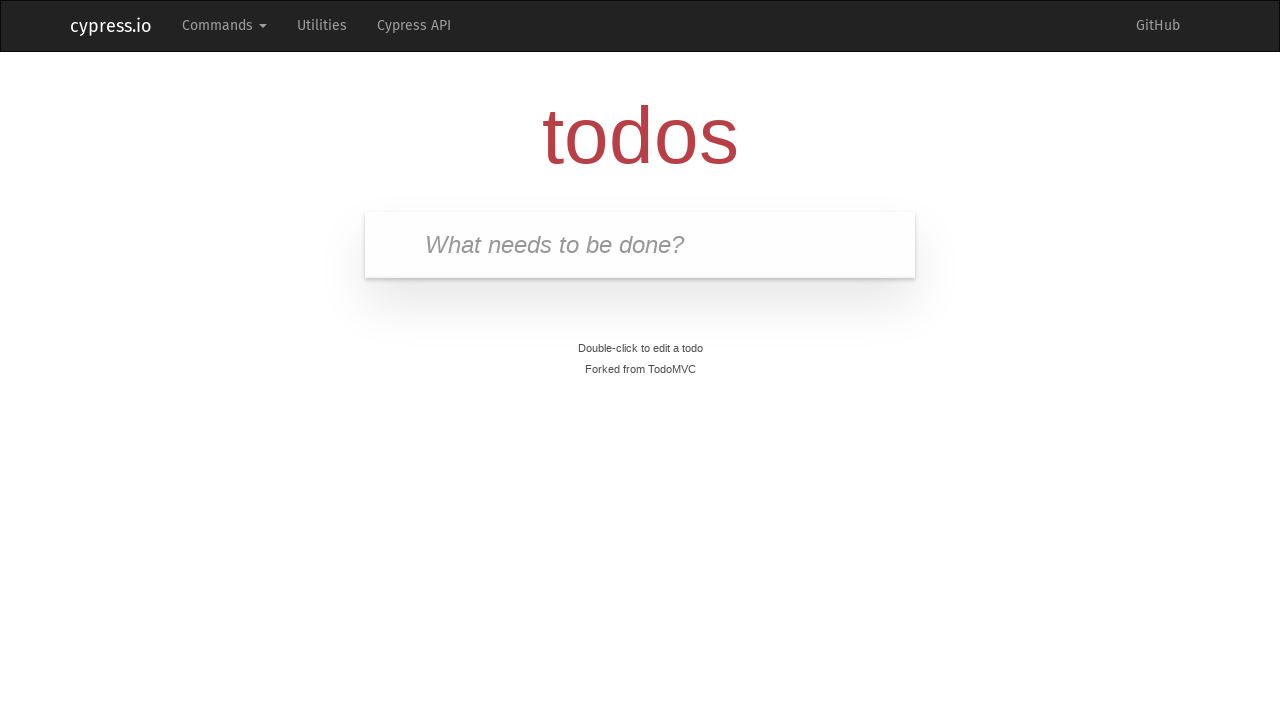